Tests multiple checkbox functionality by selecting all checkboxes, refreshing the page, then selecting only a specific checkbox labeled "Heart Attack".

Starting URL: https://automationfc.github.io/multiple-fields/

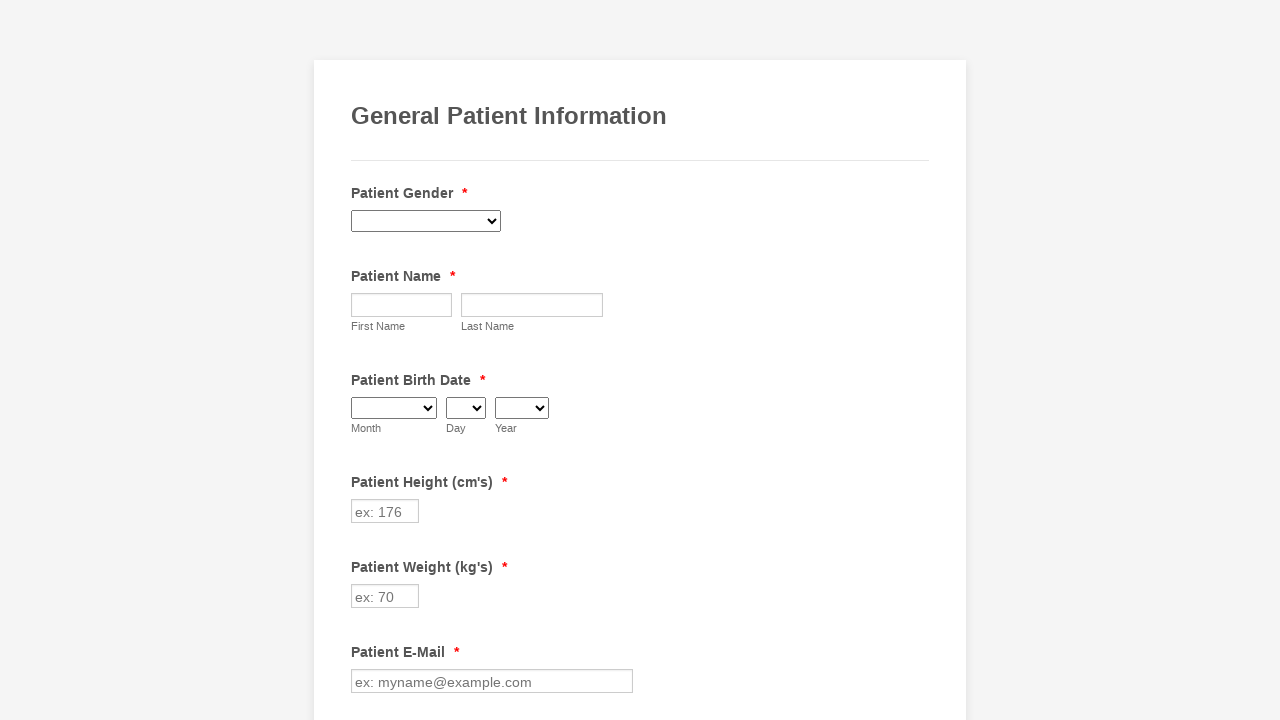

Waited for checkboxes to load on the page
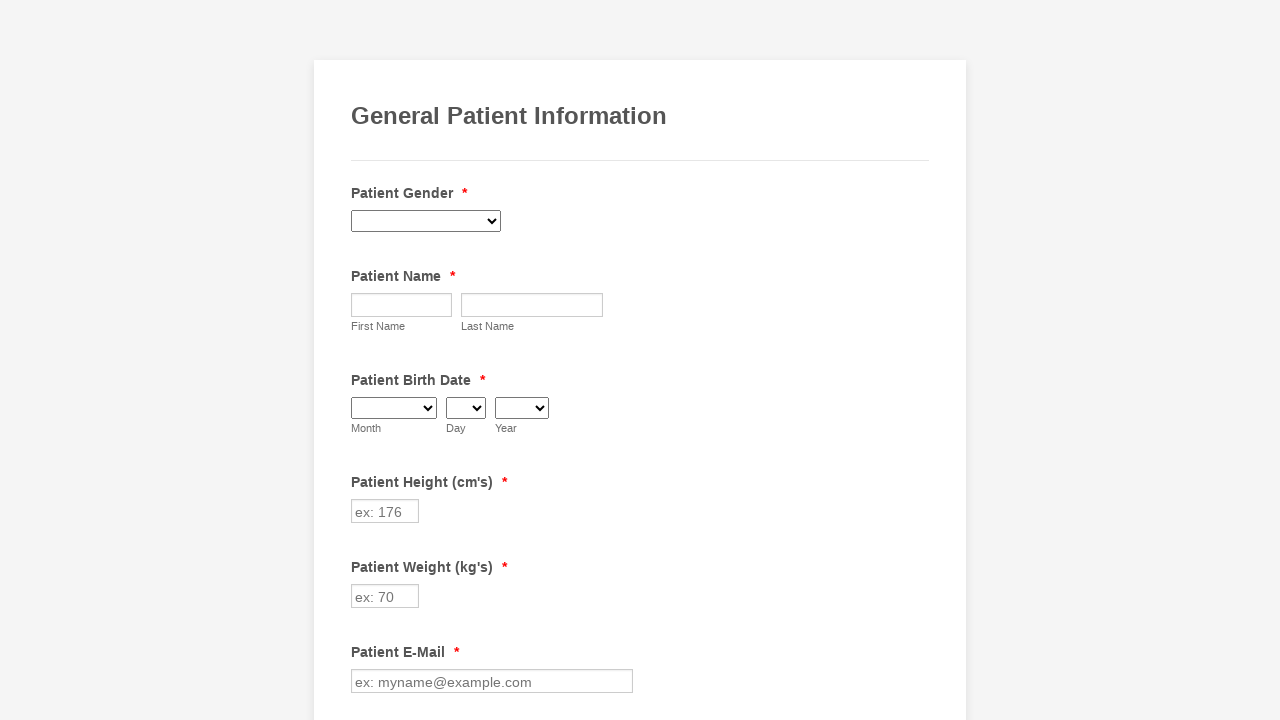

Located all checkboxes in the form
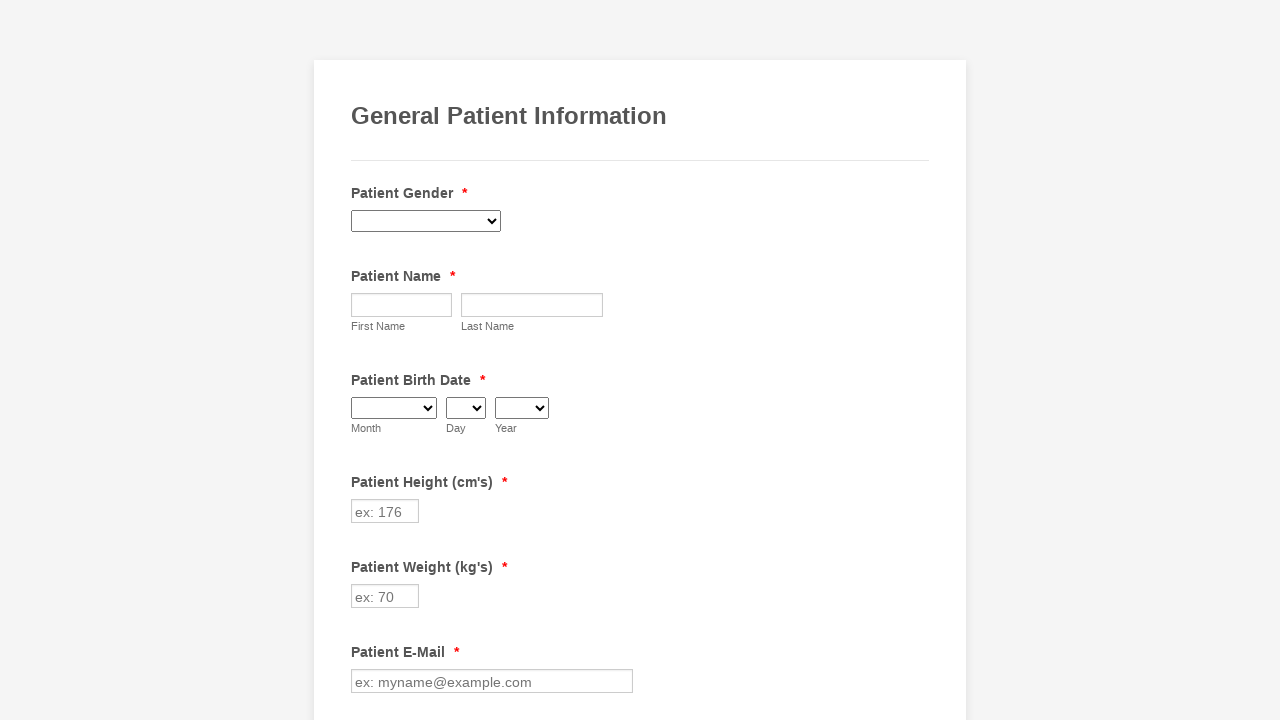

Found 29 checkboxes on the page
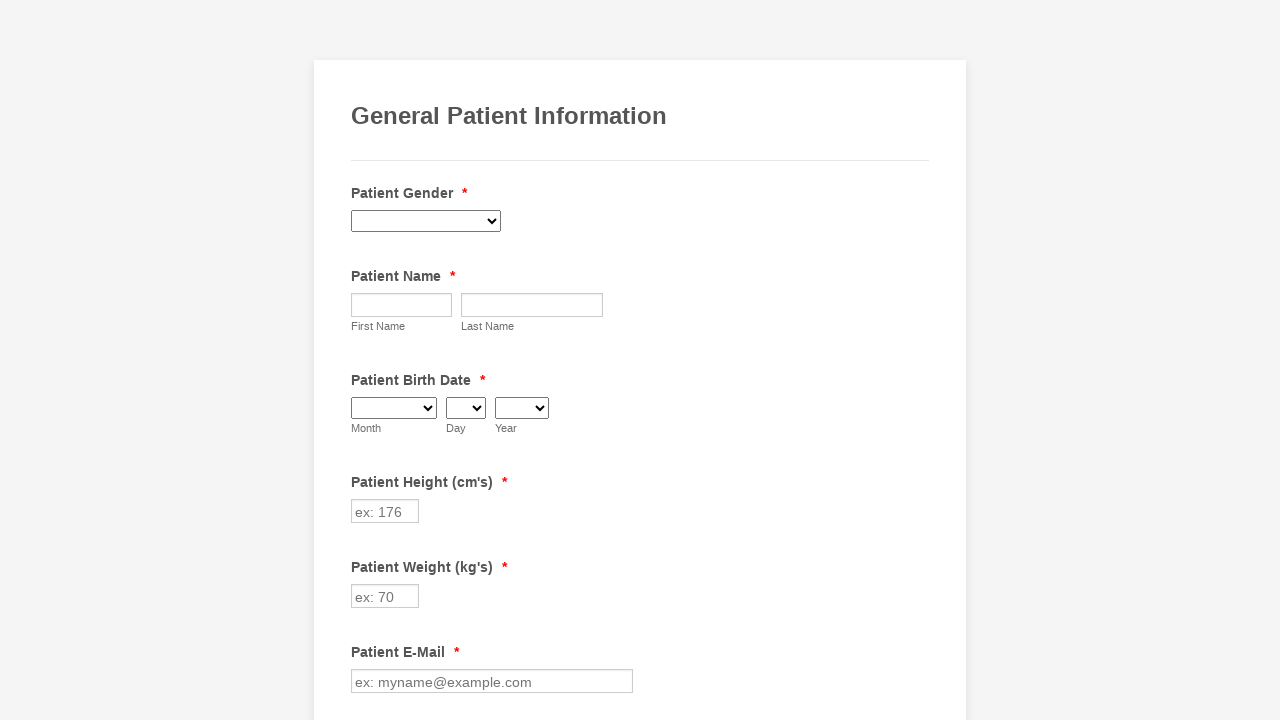

Clicked checkbox 1 to select it at (362, 360) on div.form-single-column input[type='checkbox'] >> nth=0
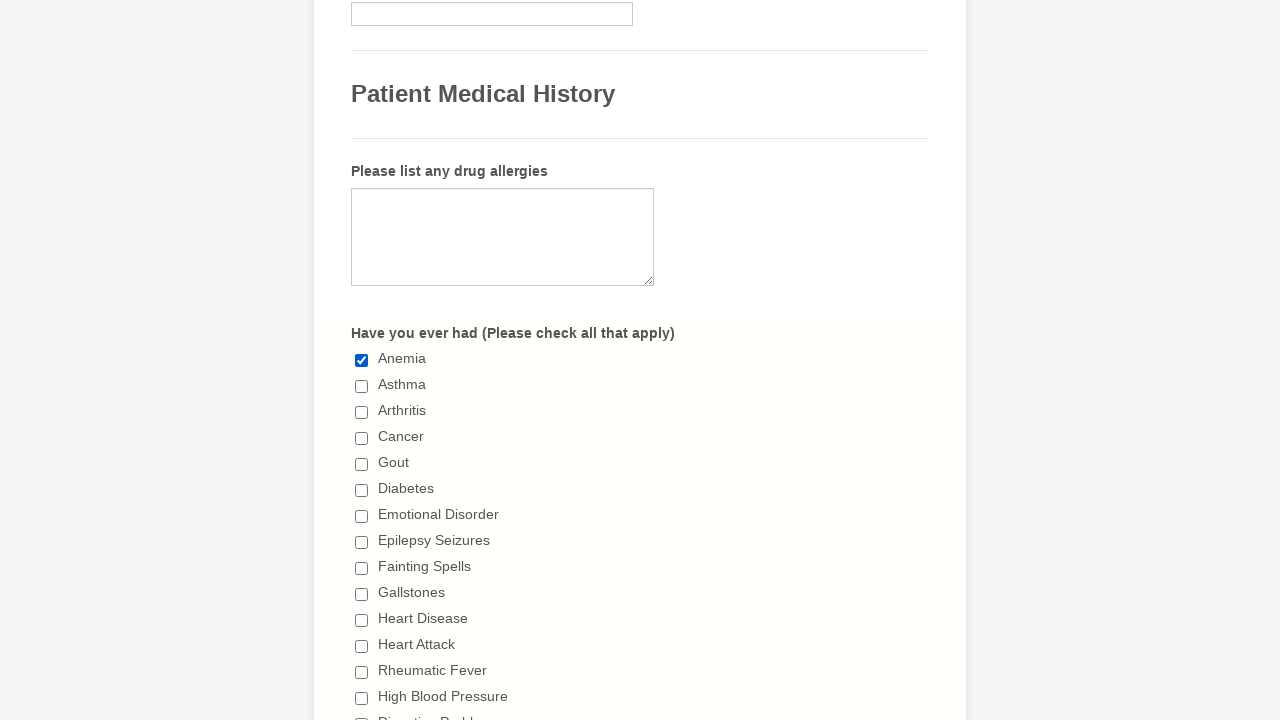

Clicked checkbox 2 to select it at (362, 386) on div.form-single-column input[type='checkbox'] >> nth=1
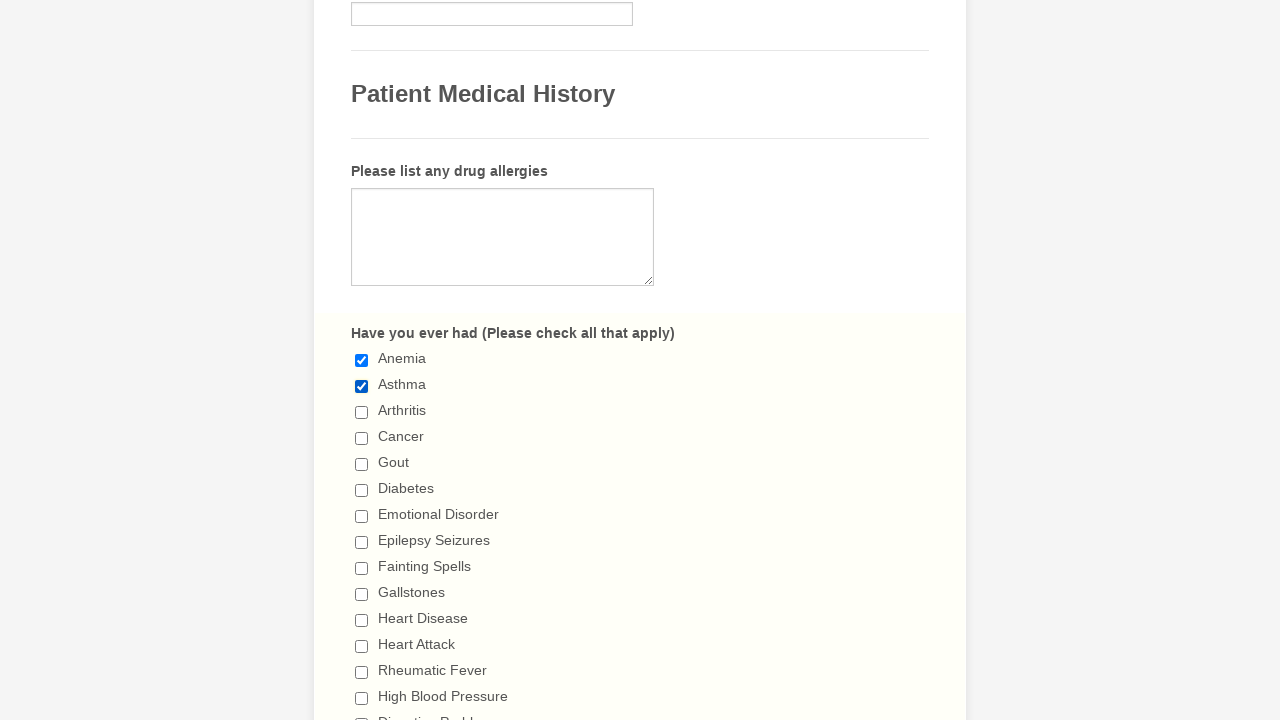

Clicked checkbox 3 to select it at (362, 412) on div.form-single-column input[type='checkbox'] >> nth=2
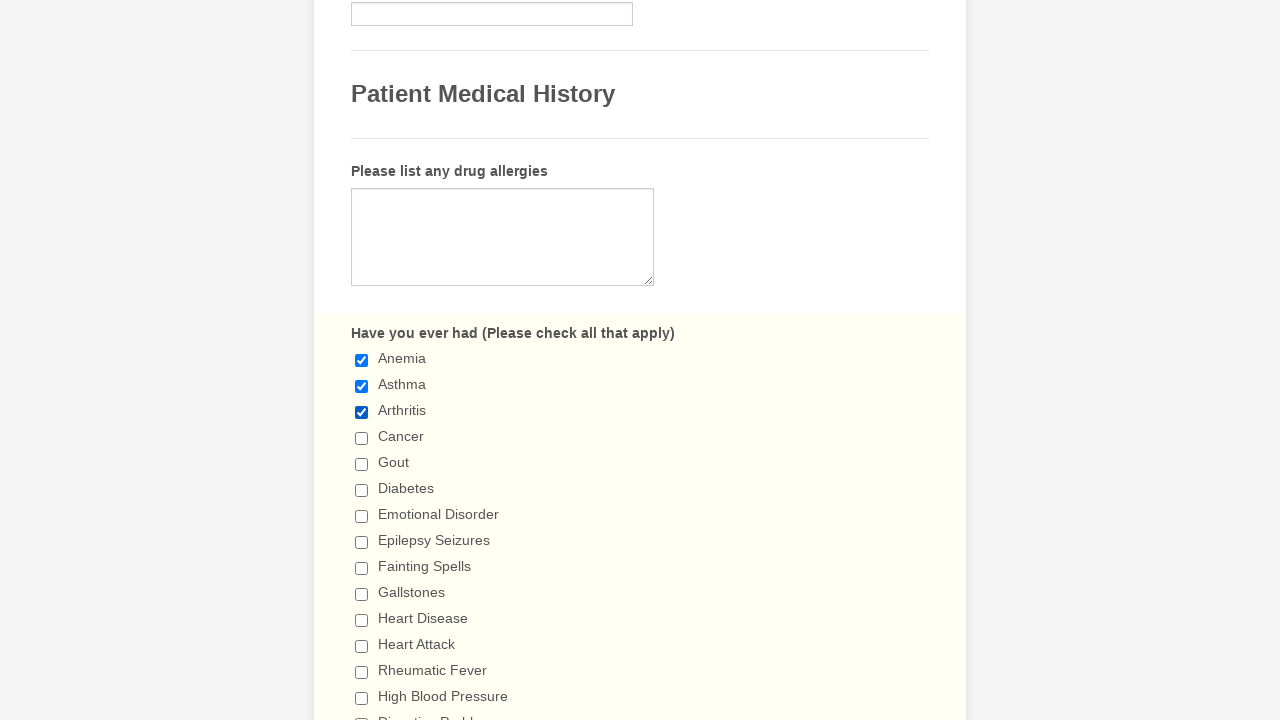

Clicked checkbox 4 to select it at (362, 438) on div.form-single-column input[type='checkbox'] >> nth=3
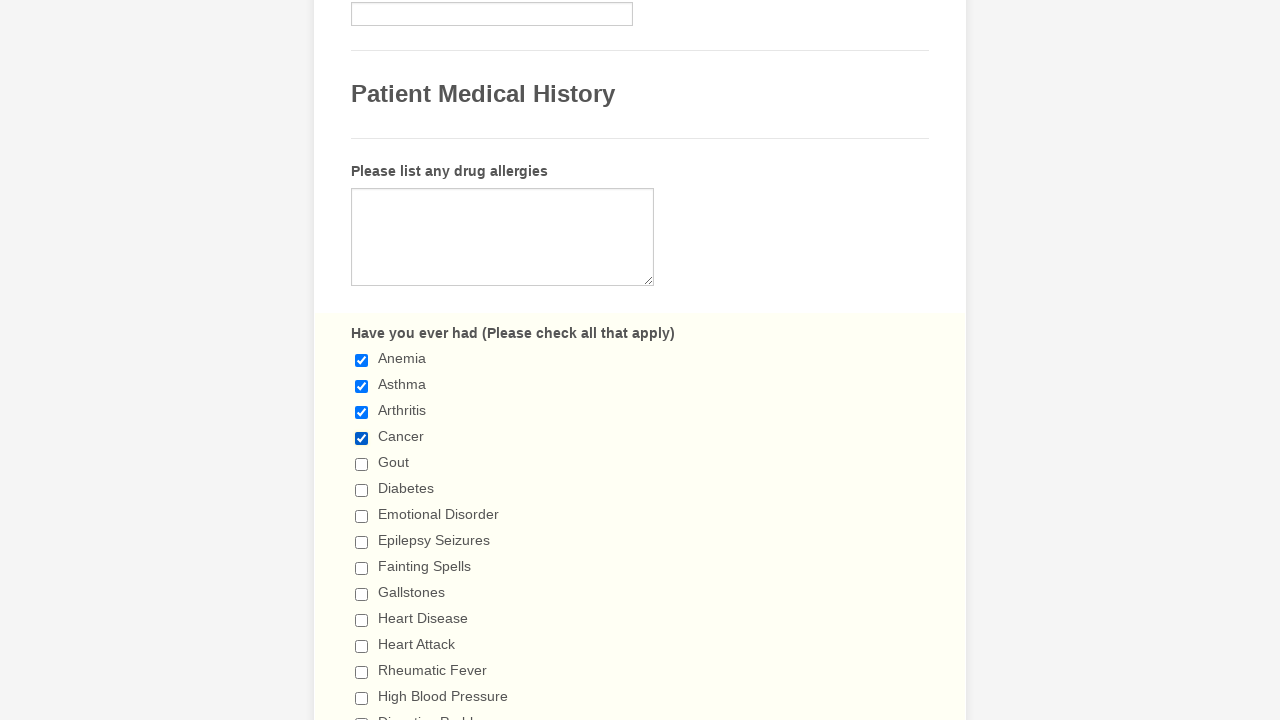

Clicked checkbox 5 to select it at (362, 464) on div.form-single-column input[type='checkbox'] >> nth=4
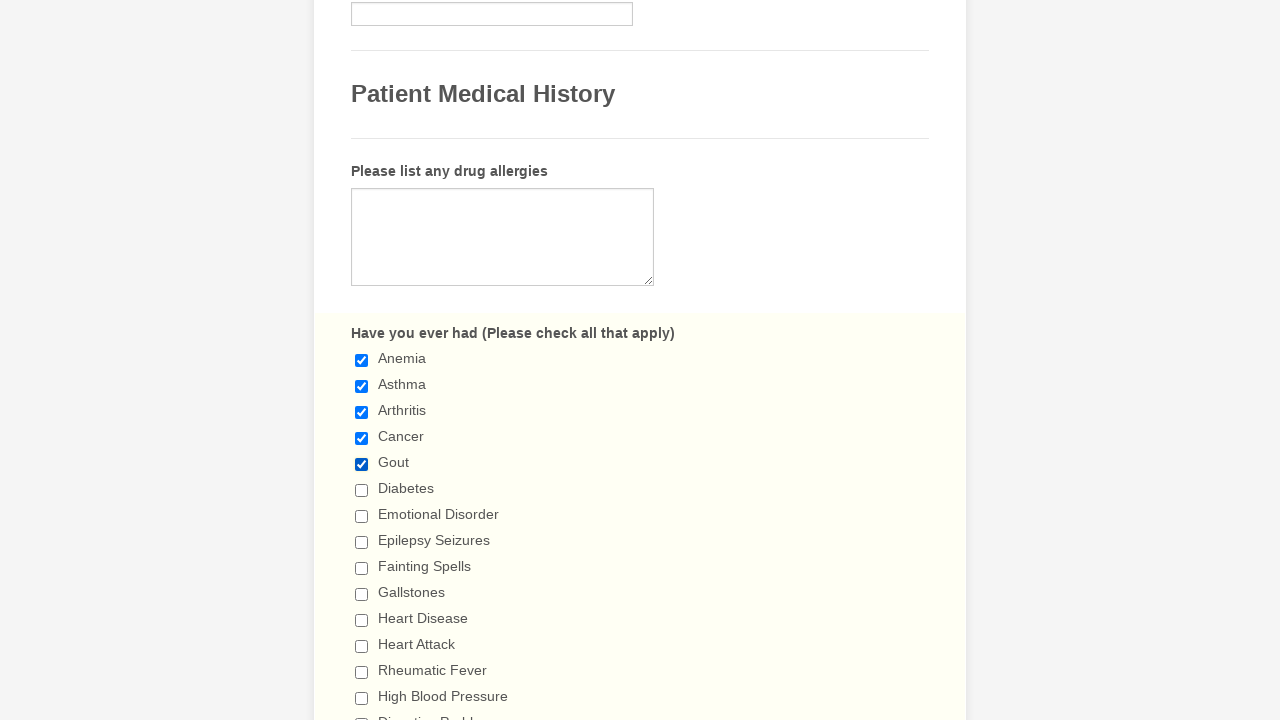

Clicked checkbox 6 to select it at (362, 490) on div.form-single-column input[type='checkbox'] >> nth=5
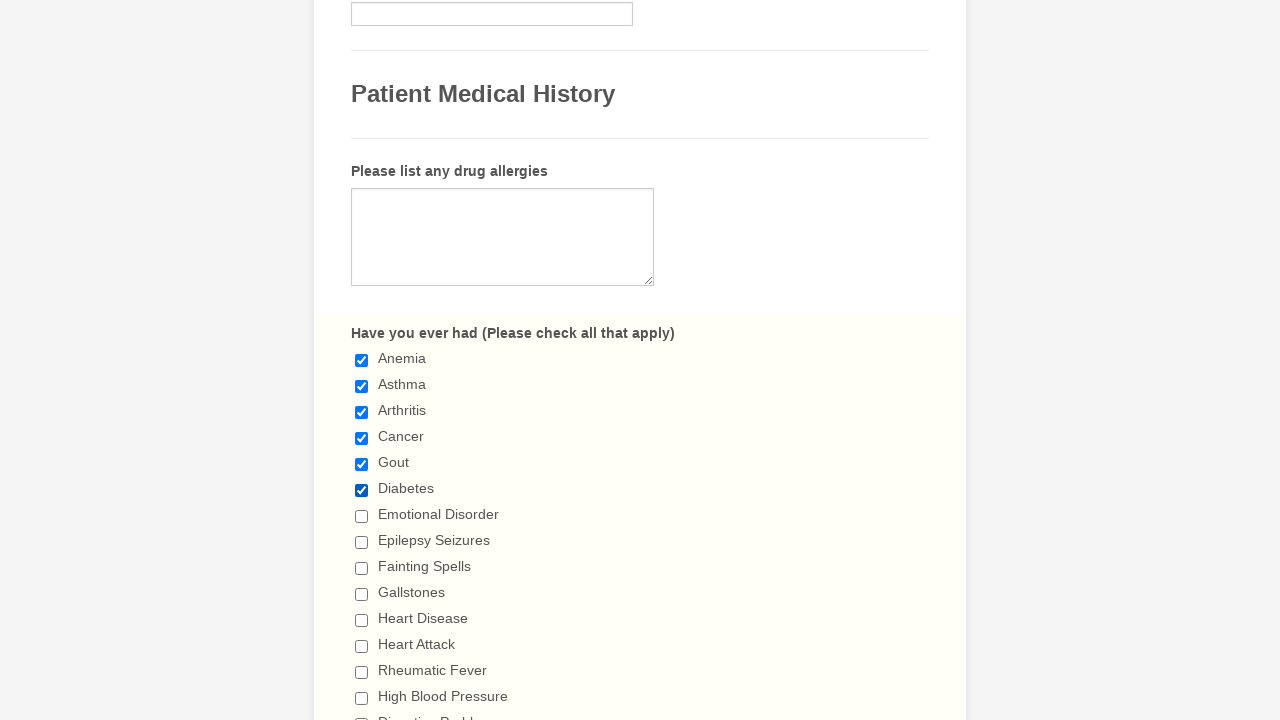

Clicked checkbox 7 to select it at (362, 516) on div.form-single-column input[type='checkbox'] >> nth=6
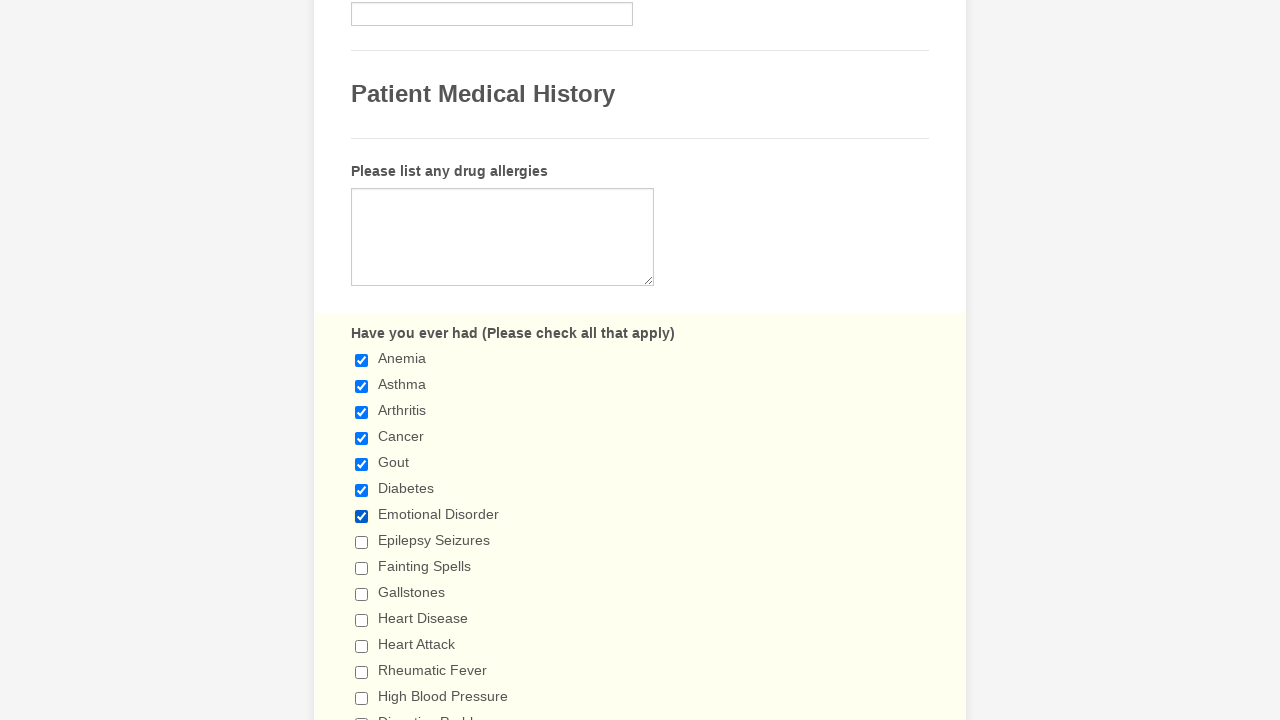

Clicked checkbox 8 to select it at (362, 542) on div.form-single-column input[type='checkbox'] >> nth=7
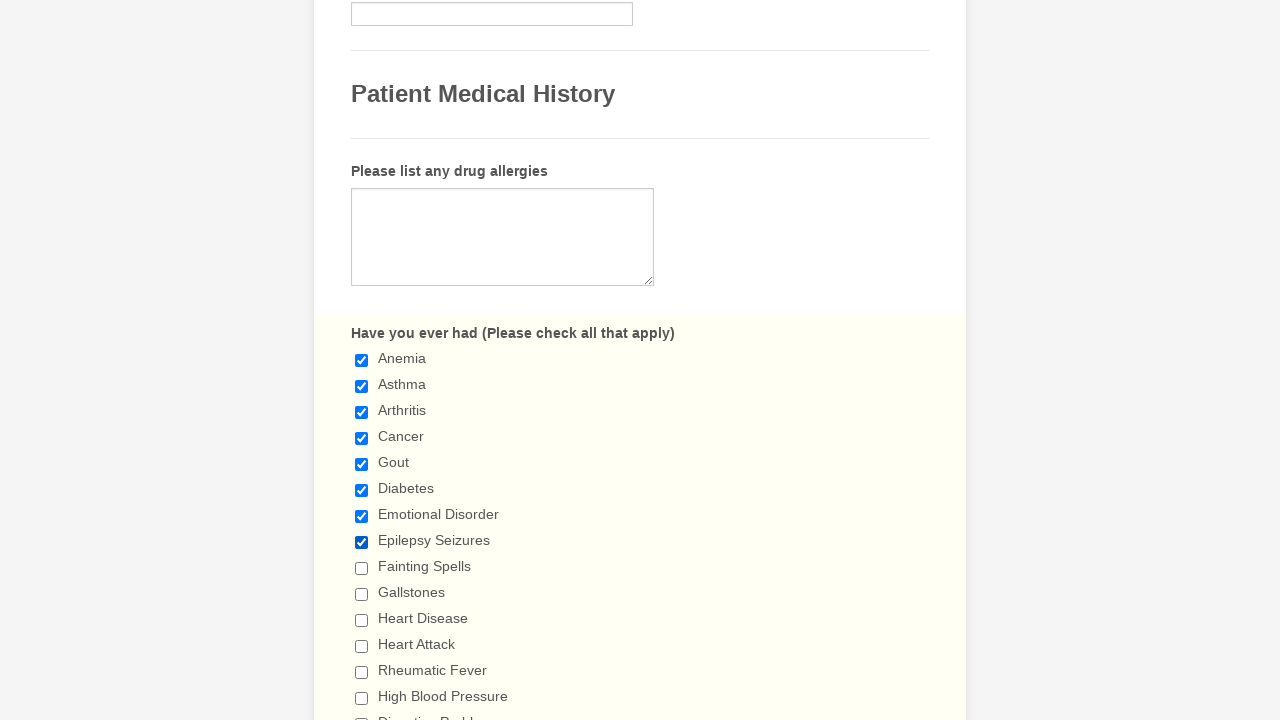

Clicked checkbox 9 to select it at (362, 568) on div.form-single-column input[type='checkbox'] >> nth=8
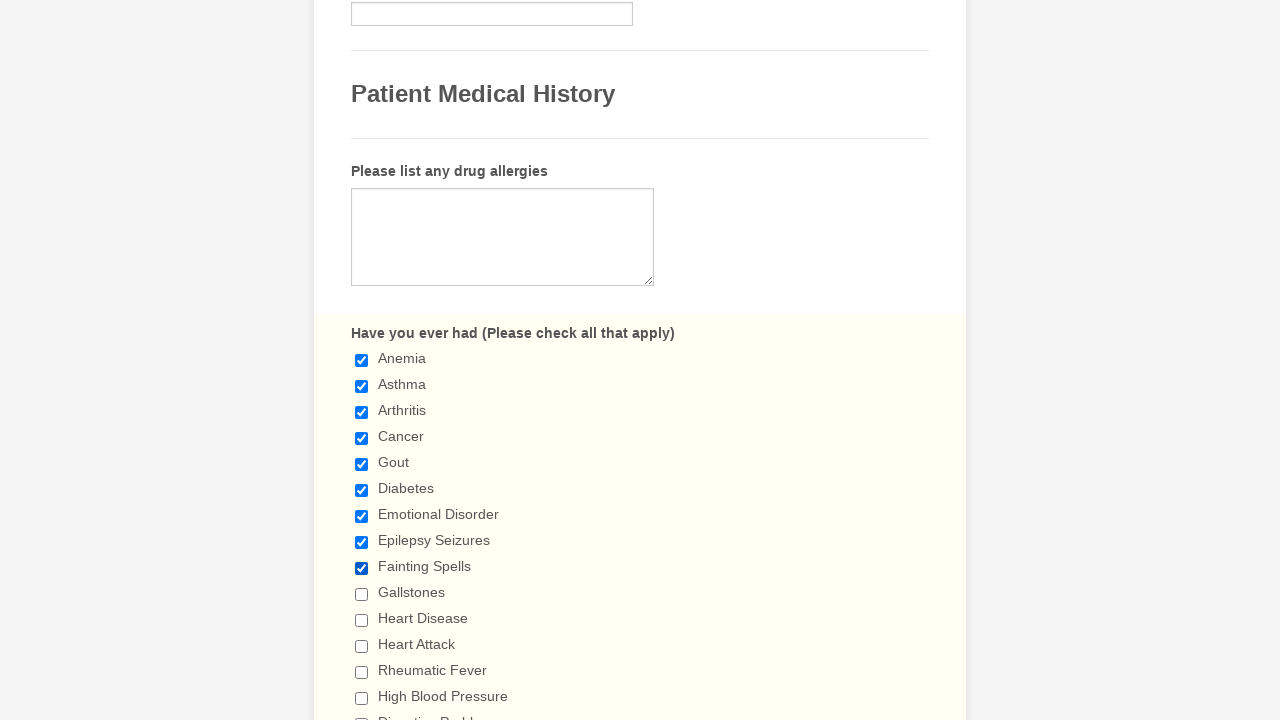

Clicked checkbox 10 to select it at (362, 594) on div.form-single-column input[type='checkbox'] >> nth=9
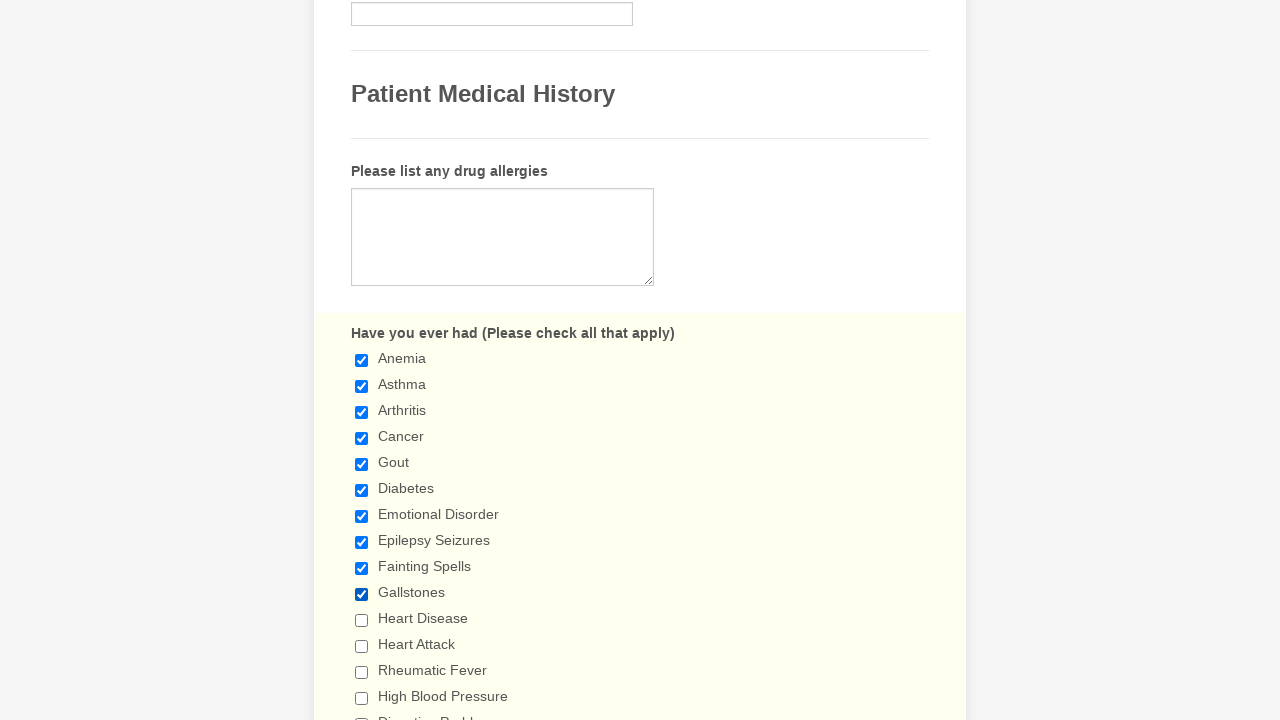

Clicked checkbox 11 to select it at (362, 620) on div.form-single-column input[type='checkbox'] >> nth=10
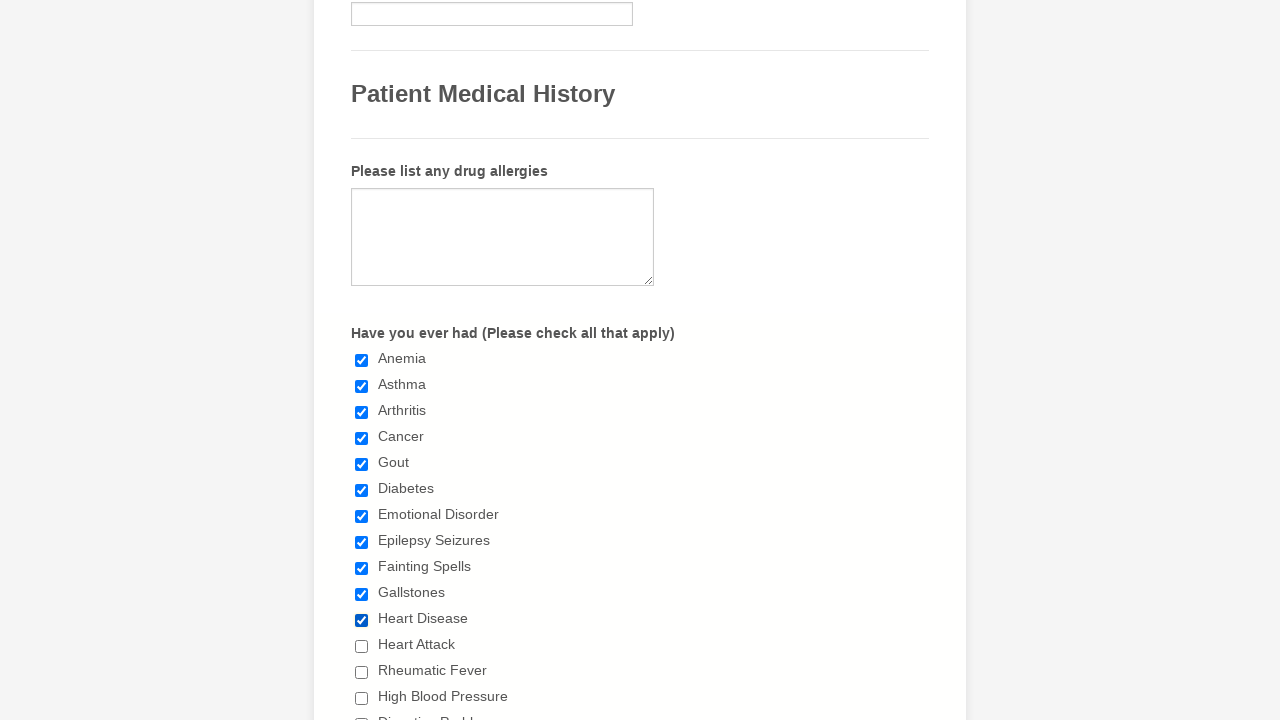

Clicked checkbox 12 to select it at (362, 646) on div.form-single-column input[type='checkbox'] >> nth=11
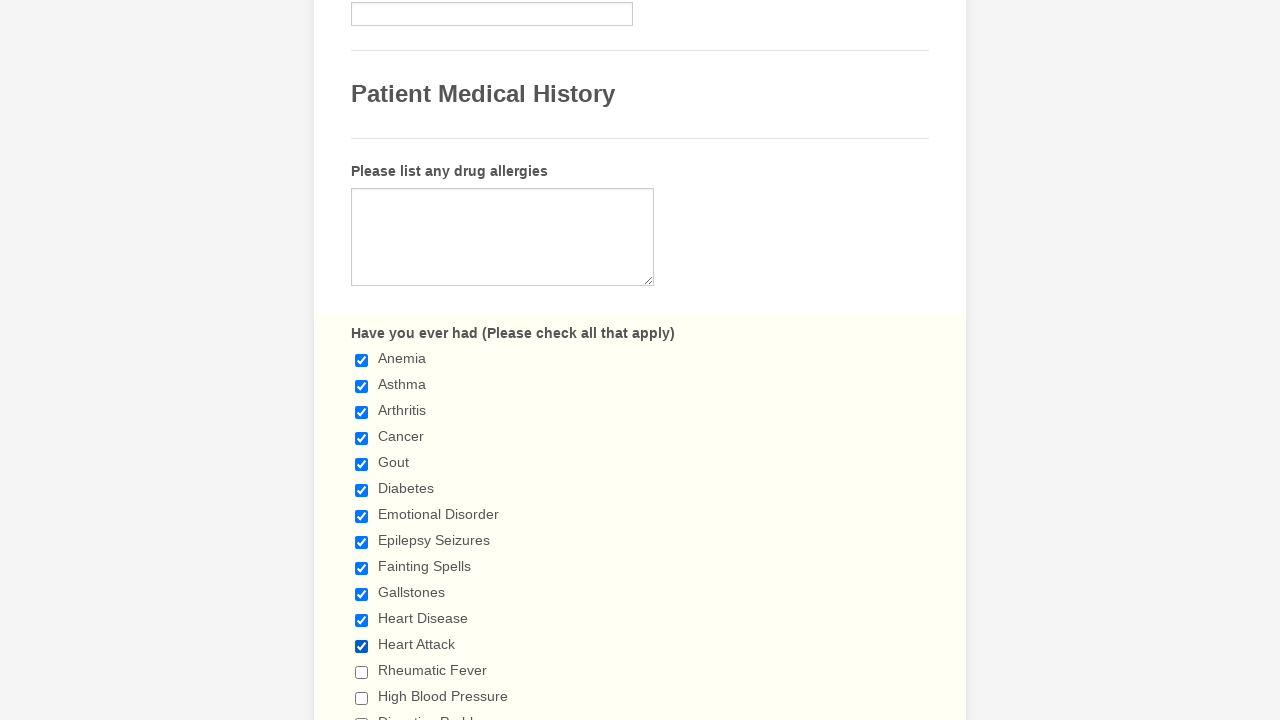

Clicked checkbox 13 to select it at (362, 672) on div.form-single-column input[type='checkbox'] >> nth=12
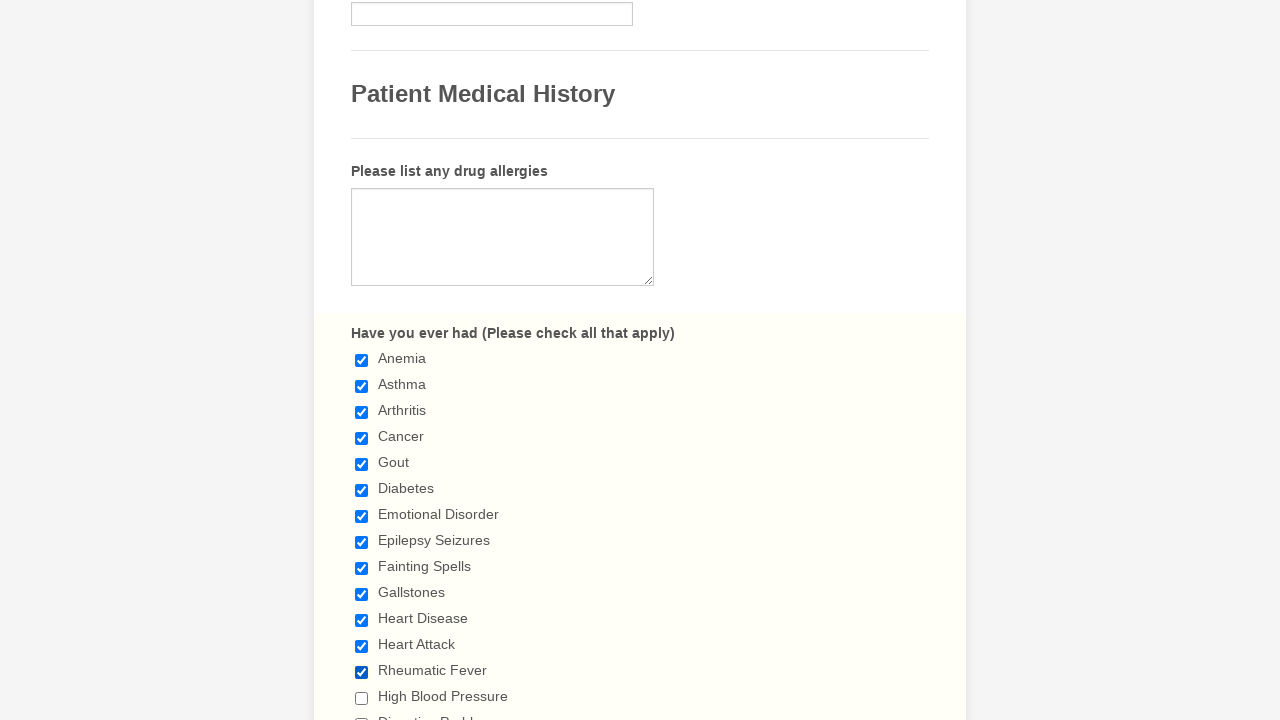

Clicked checkbox 14 to select it at (362, 698) on div.form-single-column input[type='checkbox'] >> nth=13
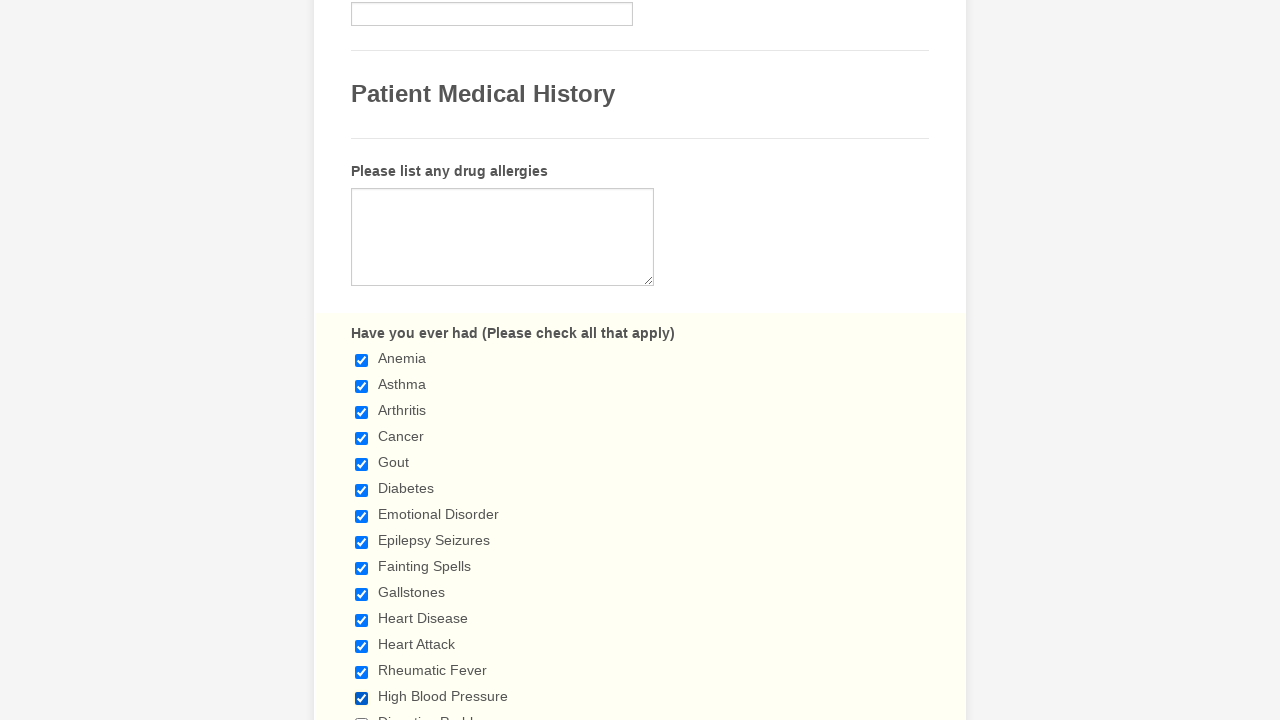

Clicked checkbox 15 to select it at (362, 714) on div.form-single-column input[type='checkbox'] >> nth=14
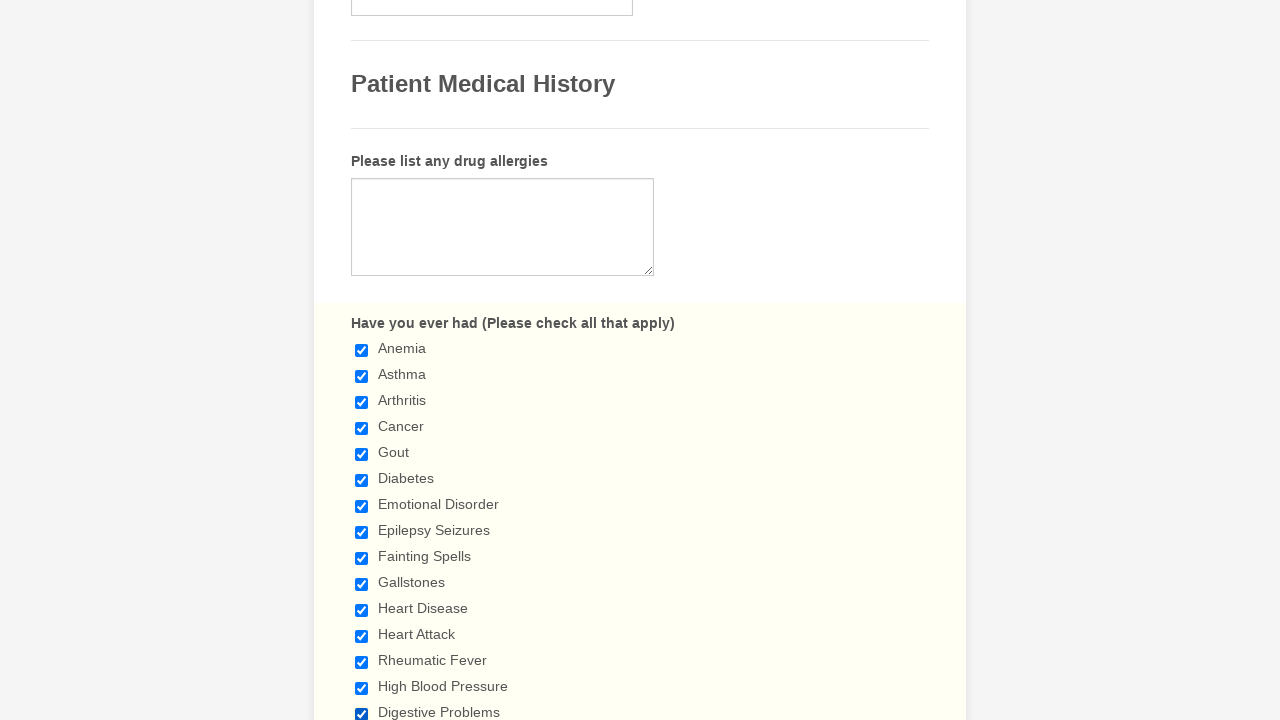

Clicked checkbox 16 to select it at (362, 360) on div.form-single-column input[type='checkbox'] >> nth=15
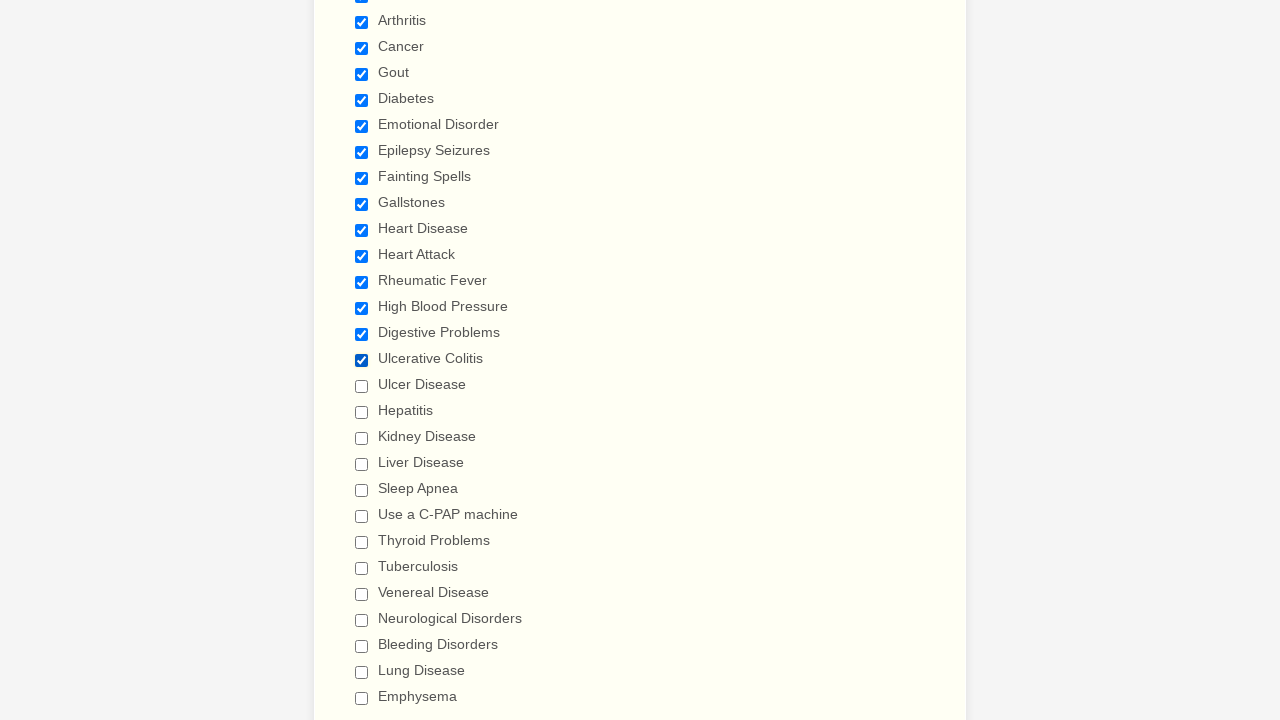

Clicked checkbox 17 to select it at (362, 386) on div.form-single-column input[type='checkbox'] >> nth=16
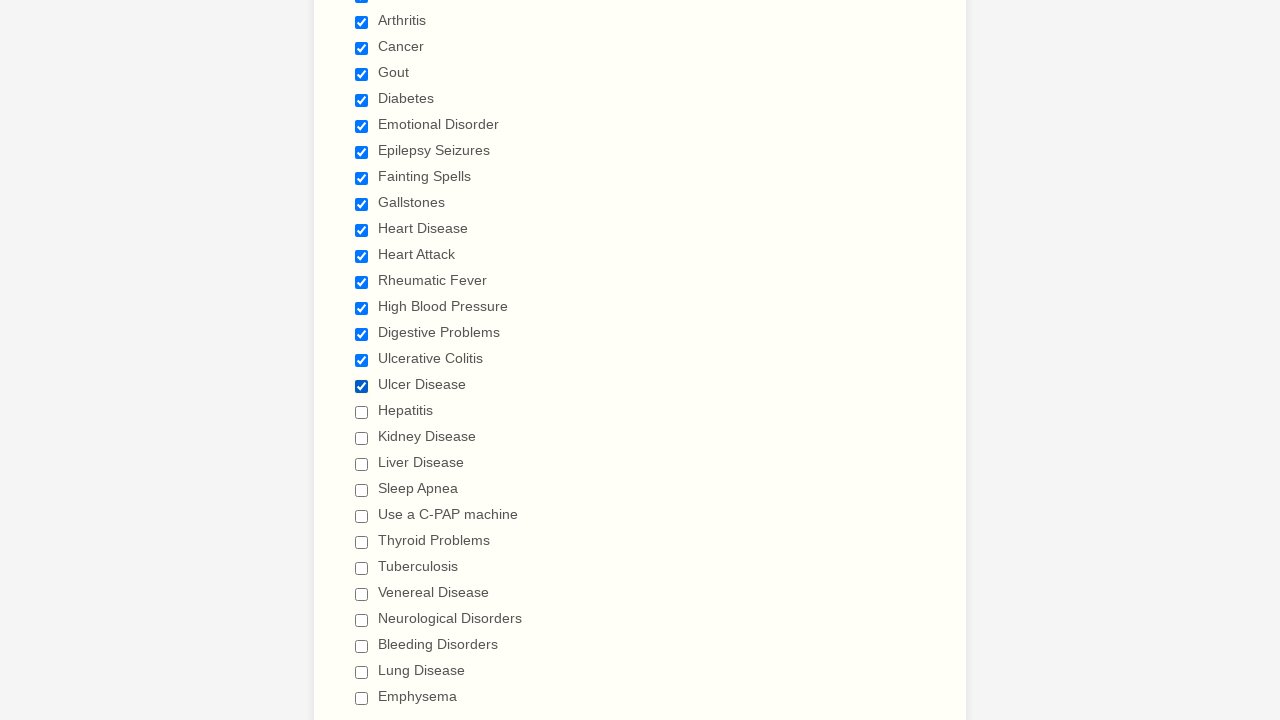

Clicked checkbox 18 to select it at (362, 412) on div.form-single-column input[type='checkbox'] >> nth=17
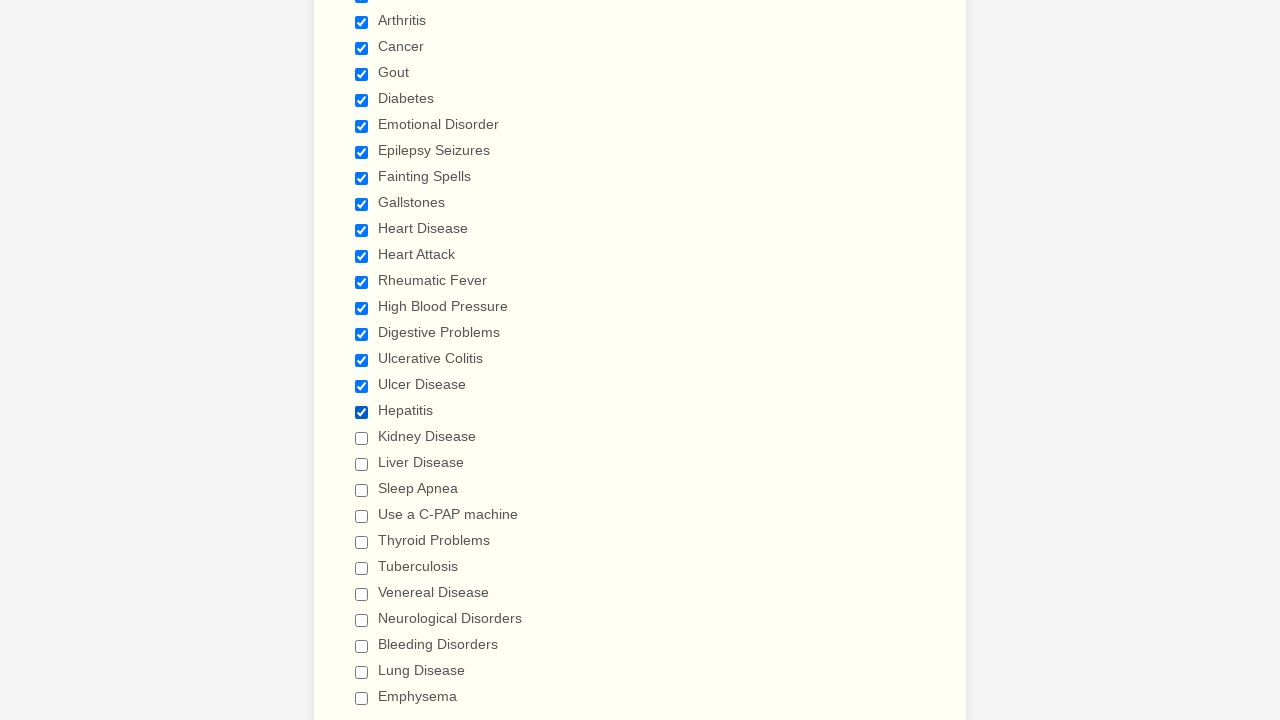

Clicked checkbox 19 to select it at (362, 438) on div.form-single-column input[type='checkbox'] >> nth=18
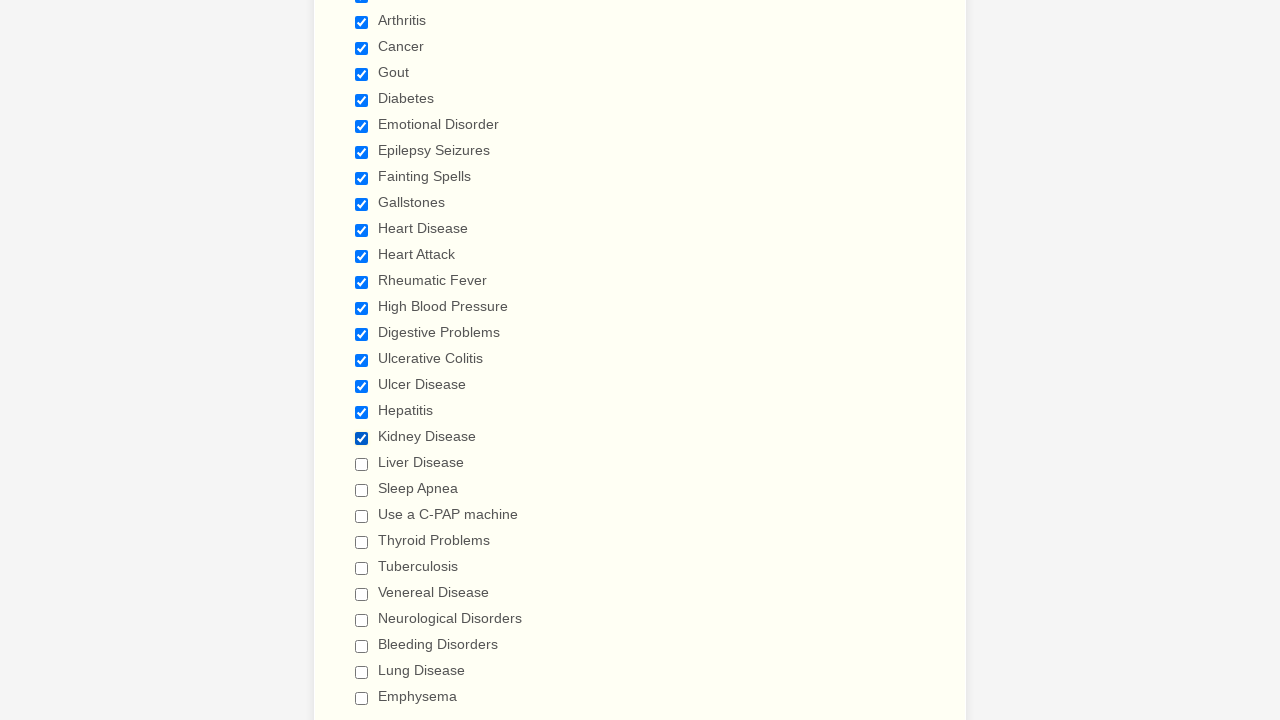

Clicked checkbox 20 to select it at (362, 464) on div.form-single-column input[type='checkbox'] >> nth=19
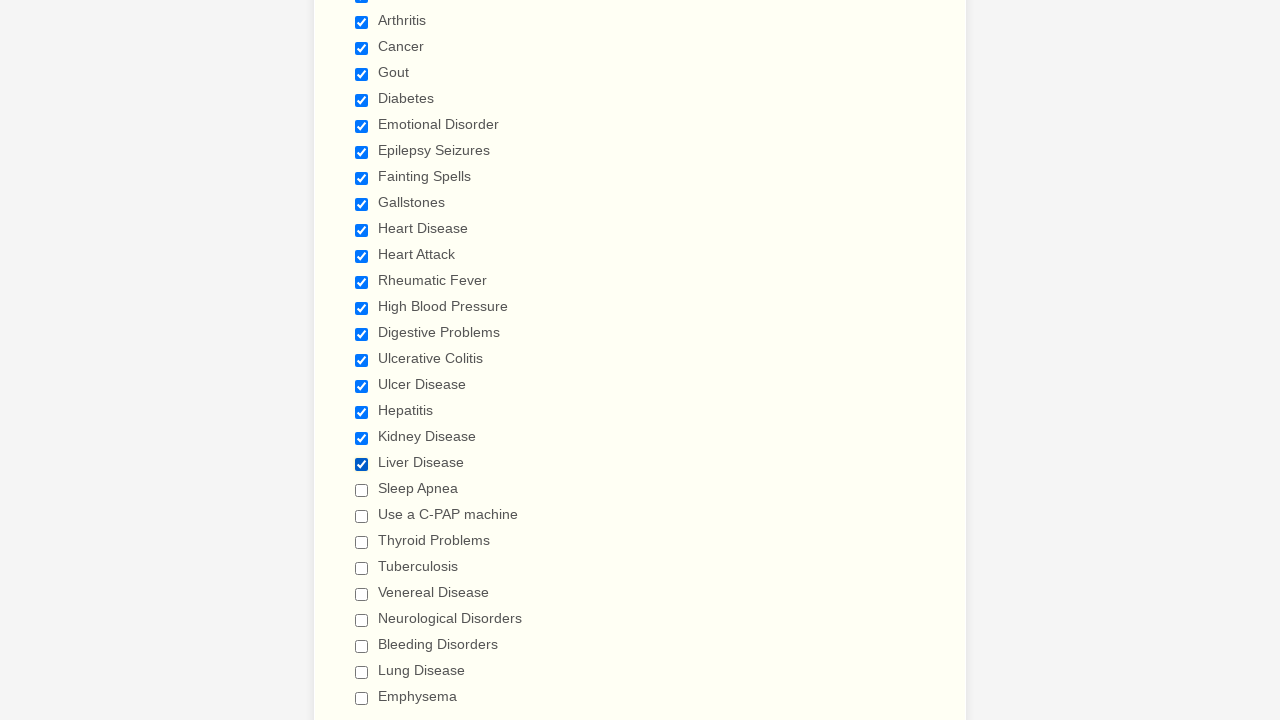

Clicked checkbox 21 to select it at (362, 490) on div.form-single-column input[type='checkbox'] >> nth=20
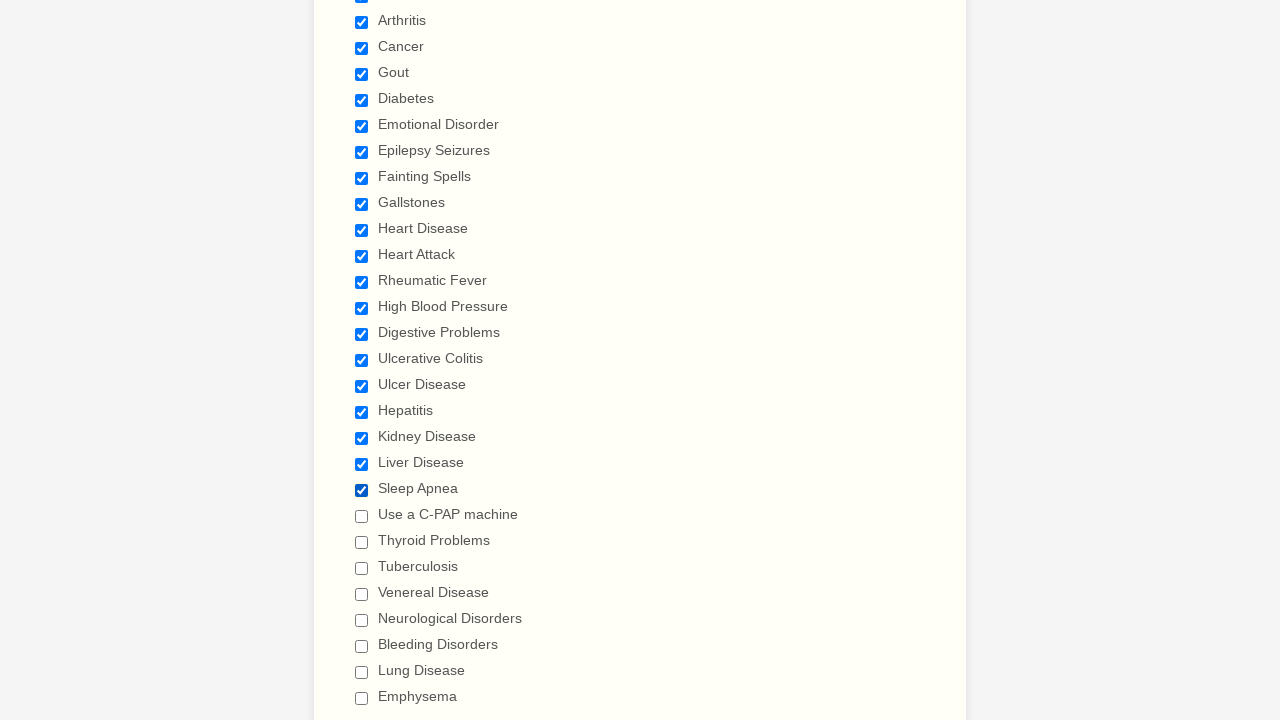

Clicked checkbox 22 to select it at (362, 516) on div.form-single-column input[type='checkbox'] >> nth=21
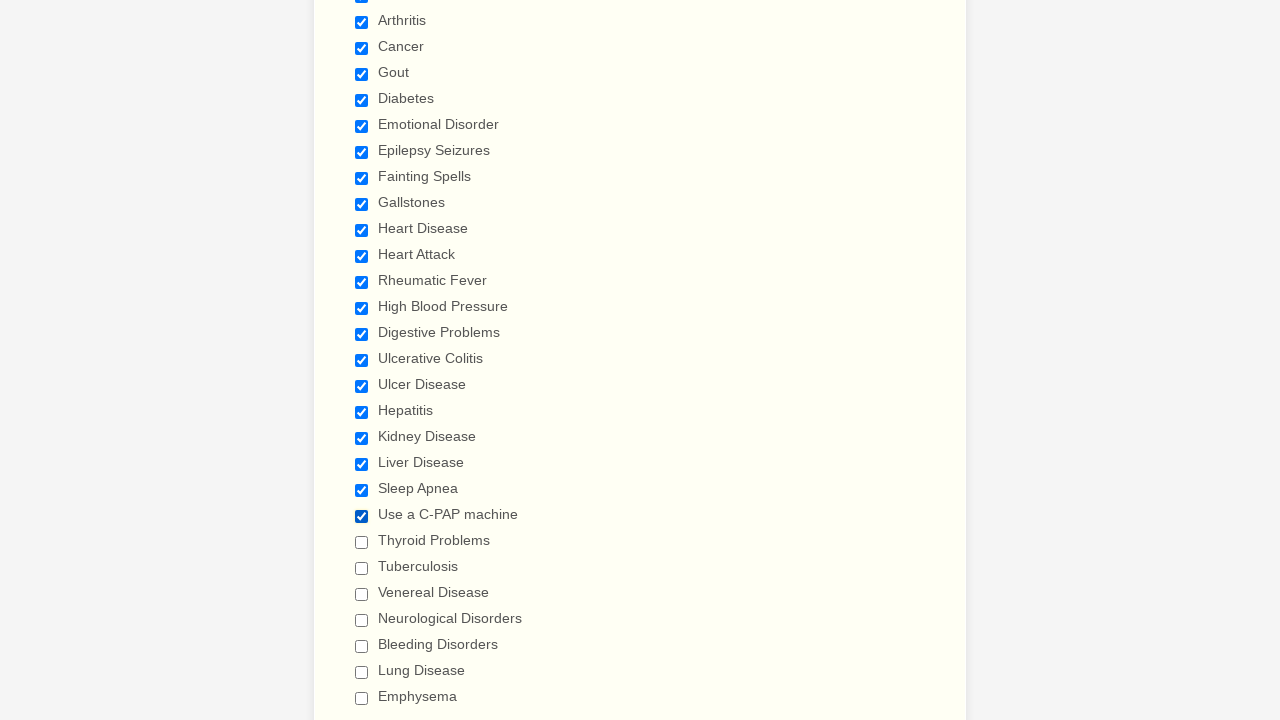

Clicked checkbox 23 to select it at (362, 542) on div.form-single-column input[type='checkbox'] >> nth=22
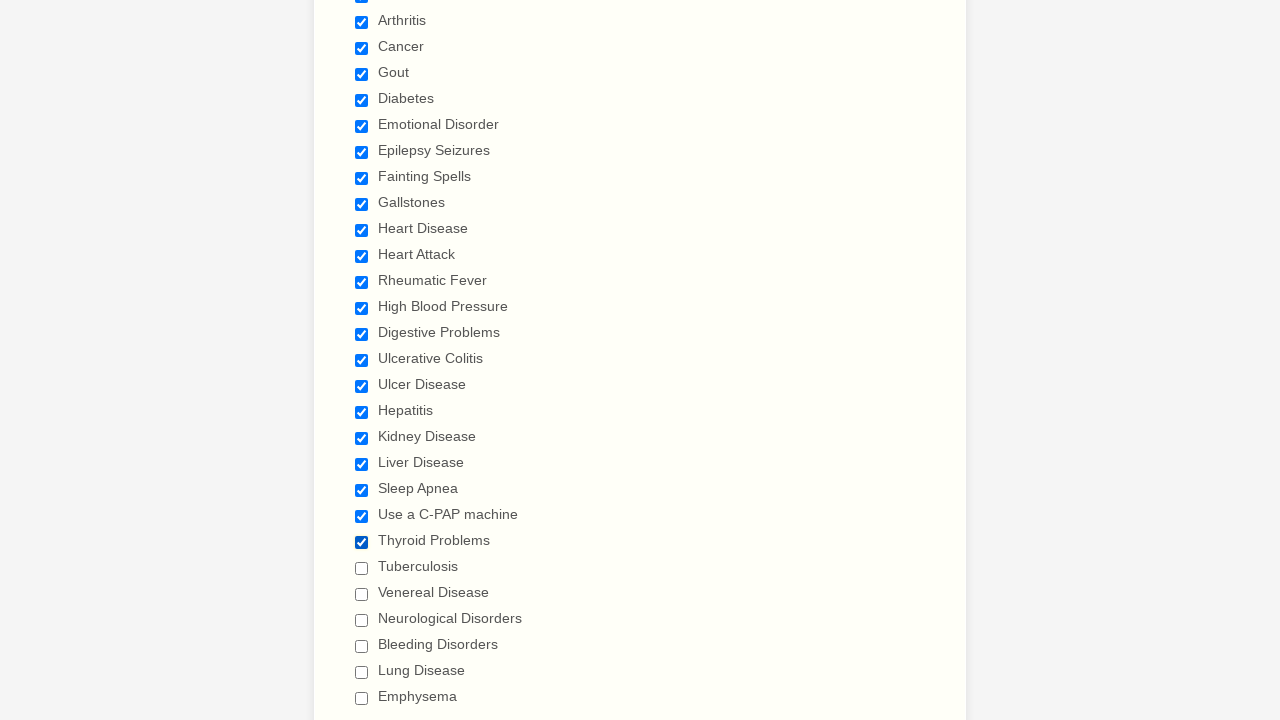

Clicked checkbox 24 to select it at (362, 568) on div.form-single-column input[type='checkbox'] >> nth=23
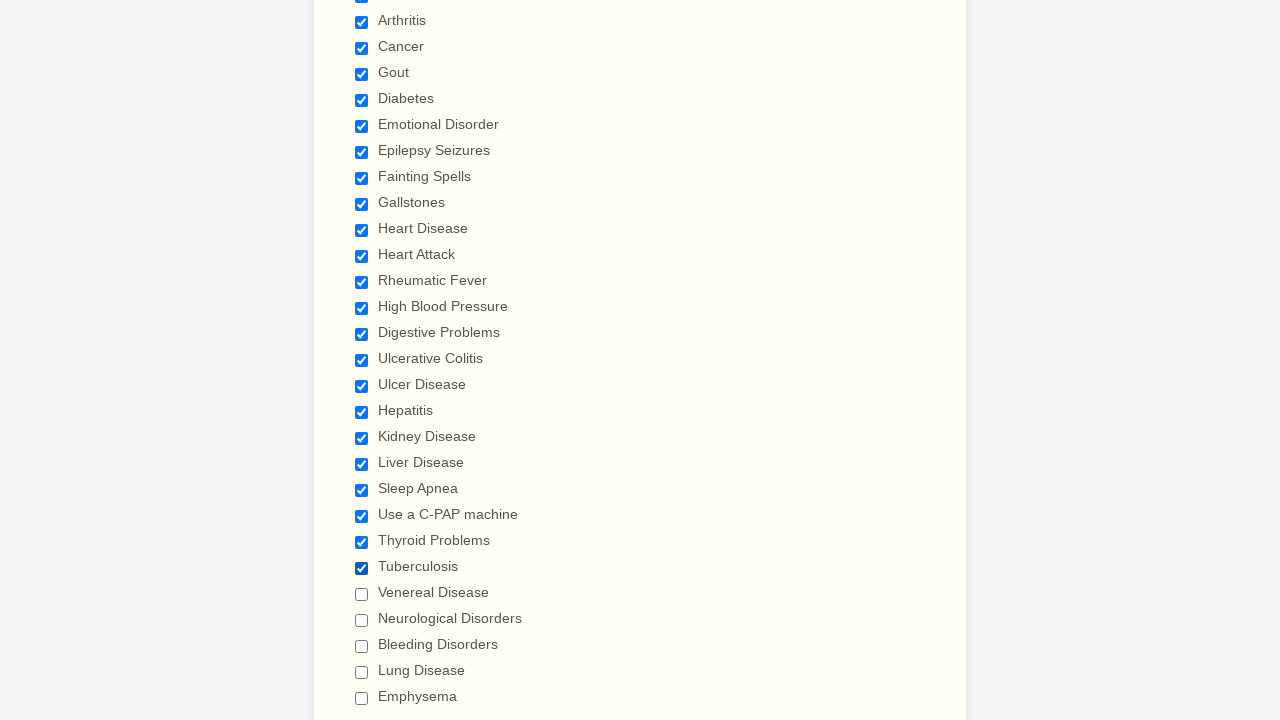

Clicked checkbox 25 to select it at (362, 594) on div.form-single-column input[type='checkbox'] >> nth=24
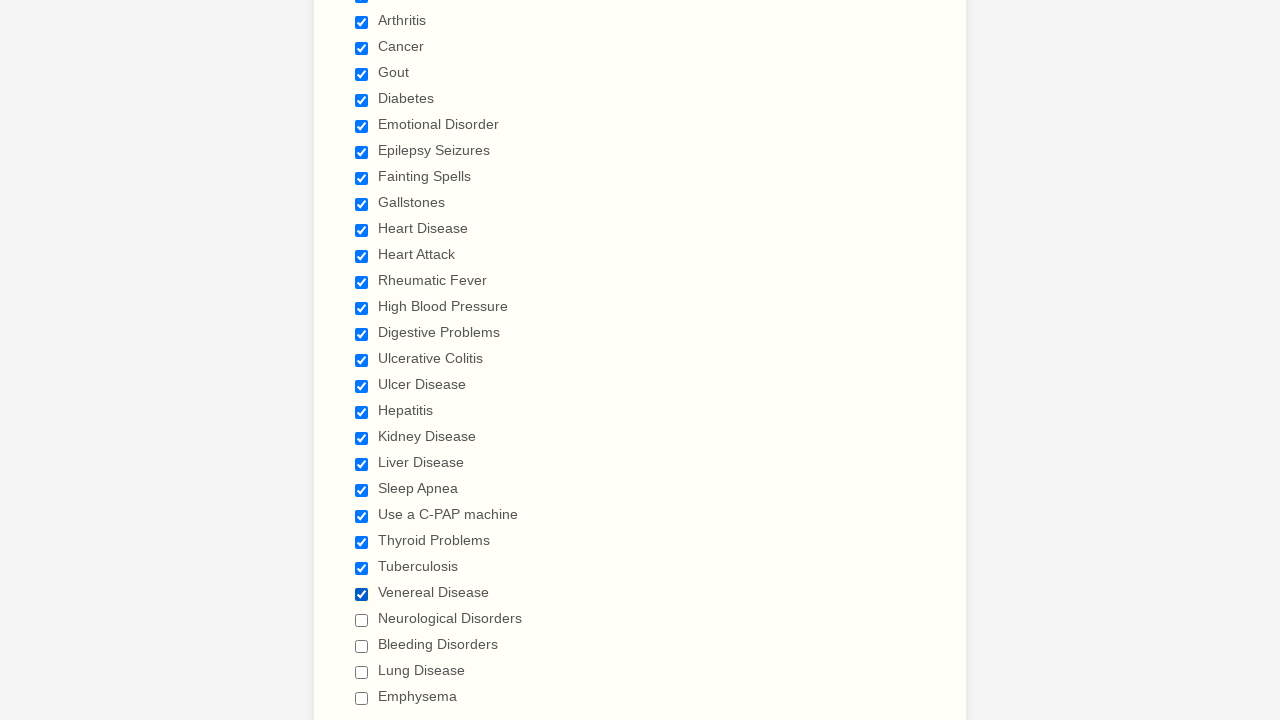

Clicked checkbox 26 to select it at (362, 620) on div.form-single-column input[type='checkbox'] >> nth=25
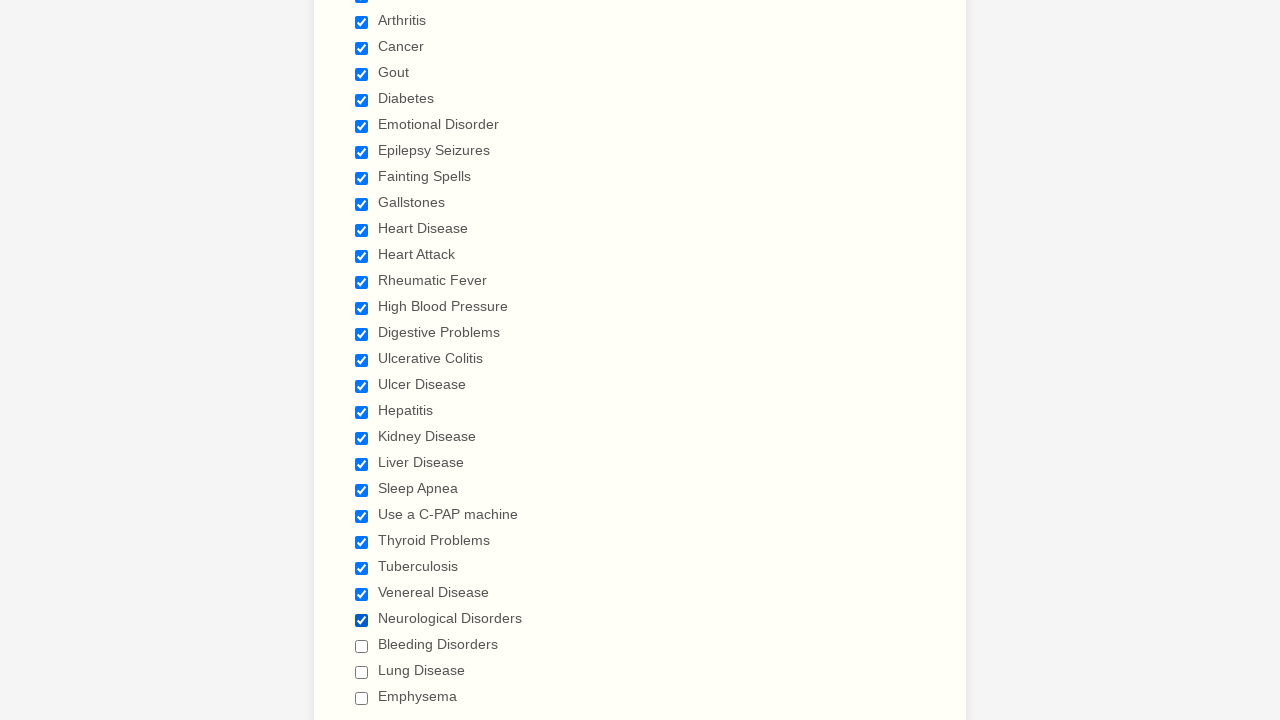

Clicked checkbox 27 to select it at (362, 646) on div.form-single-column input[type='checkbox'] >> nth=26
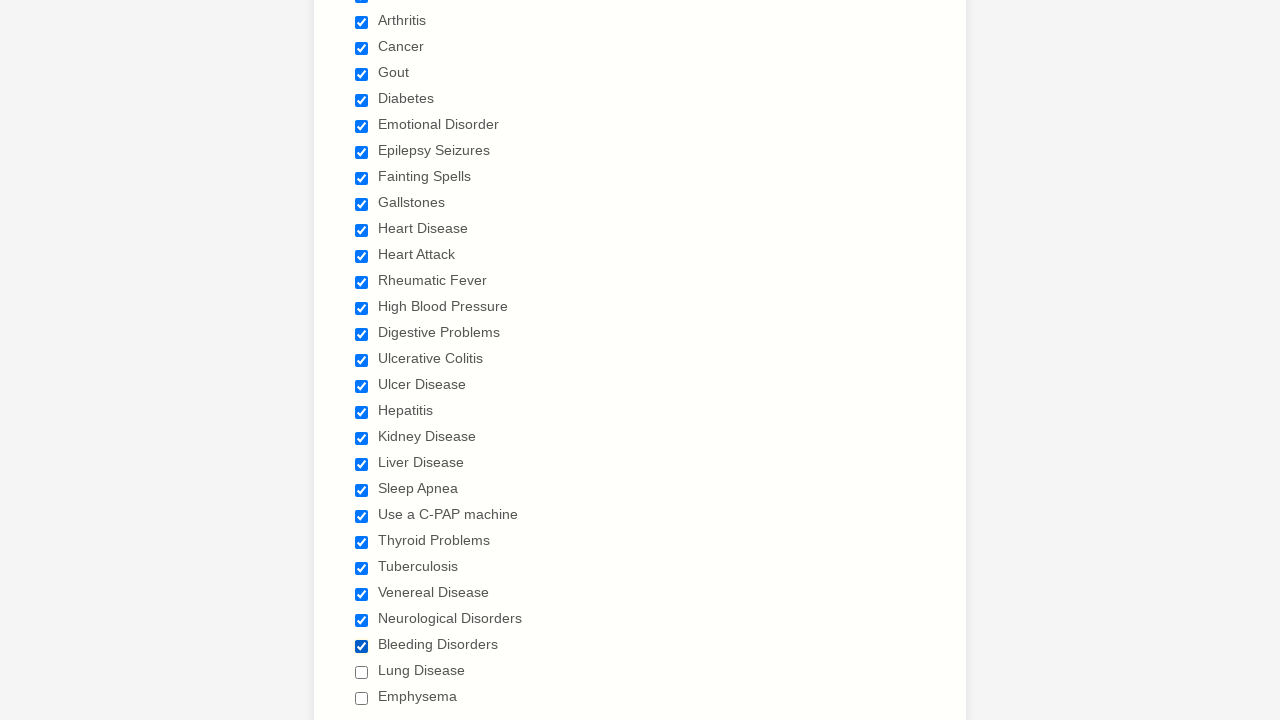

Clicked checkbox 28 to select it at (362, 672) on div.form-single-column input[type='checkbox'] >> nth=27
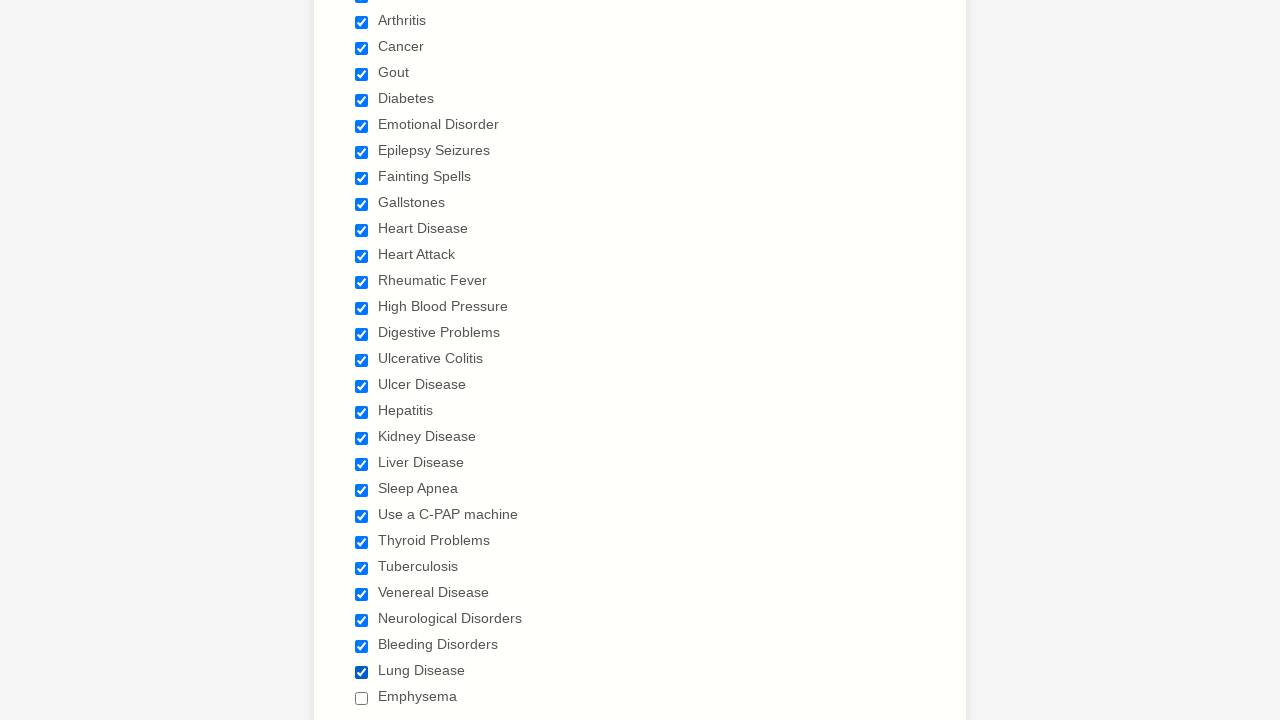

Clicked checkbox 29 to select it at (362, 698) on div.form-single-column input[type='checkbox'] >> nth=28
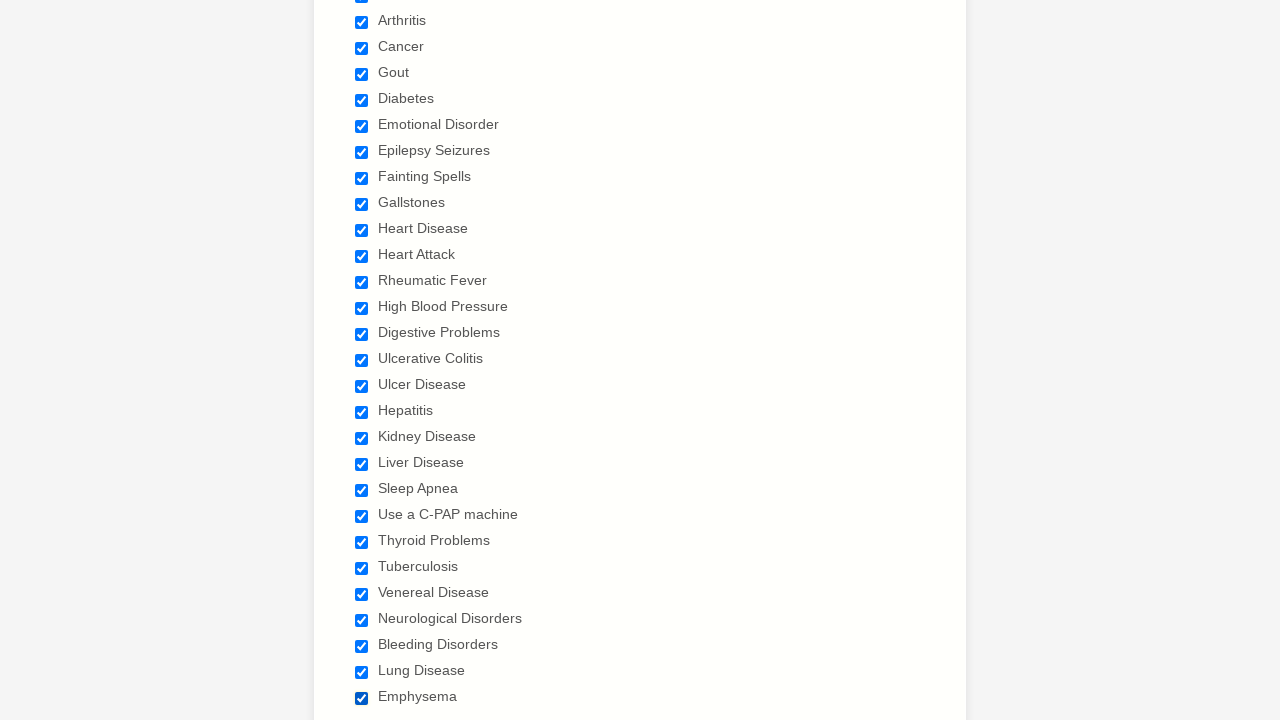

Cleared browser cookies
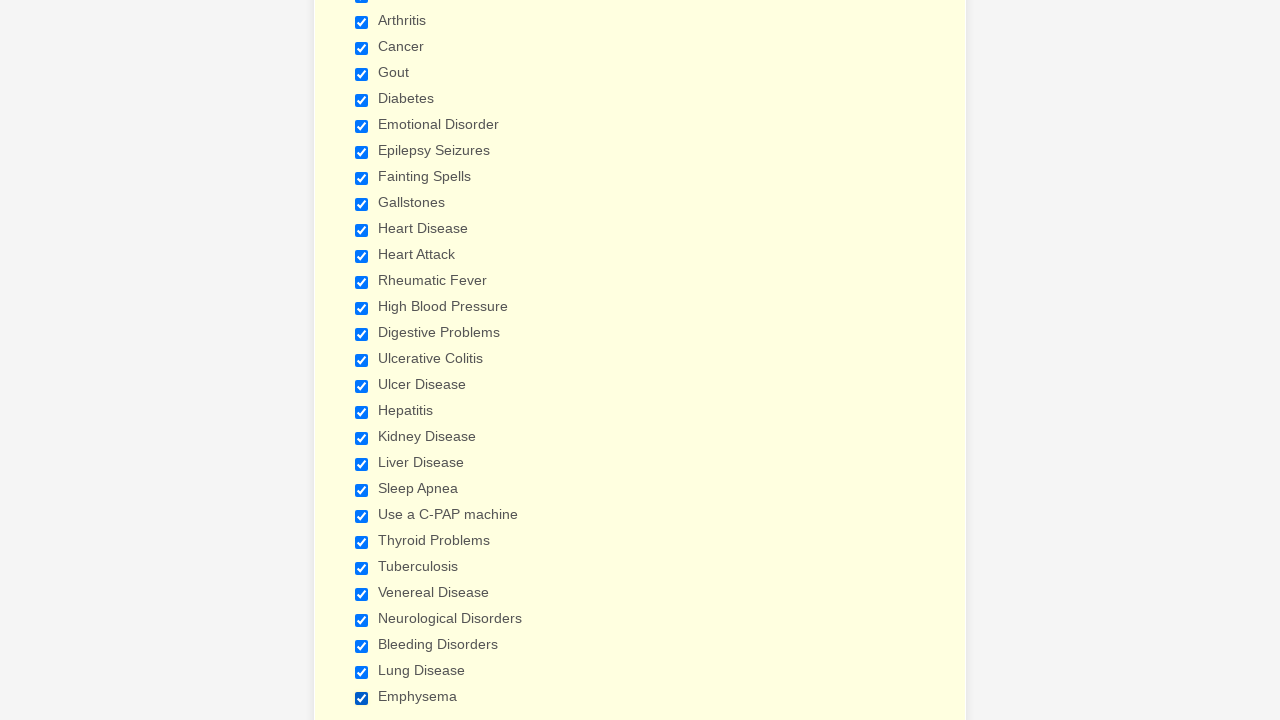

Reloaded the page
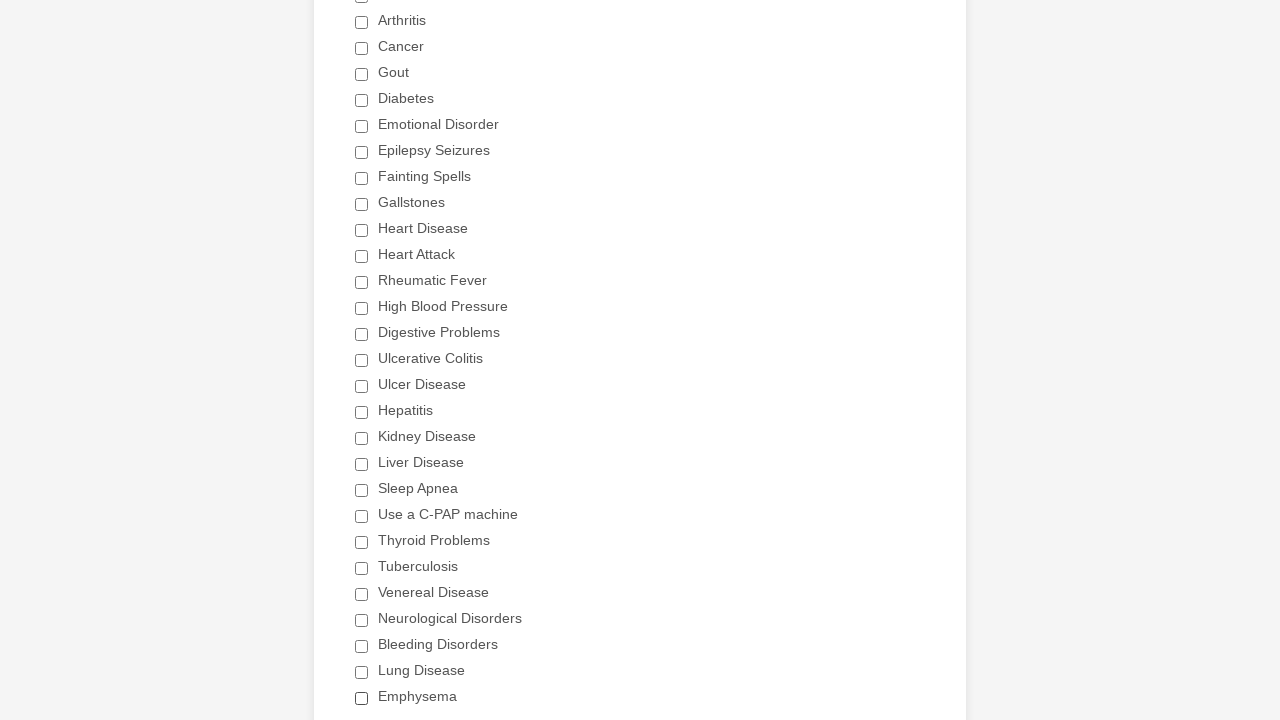

Waited for checkboxes to reload after page refresh
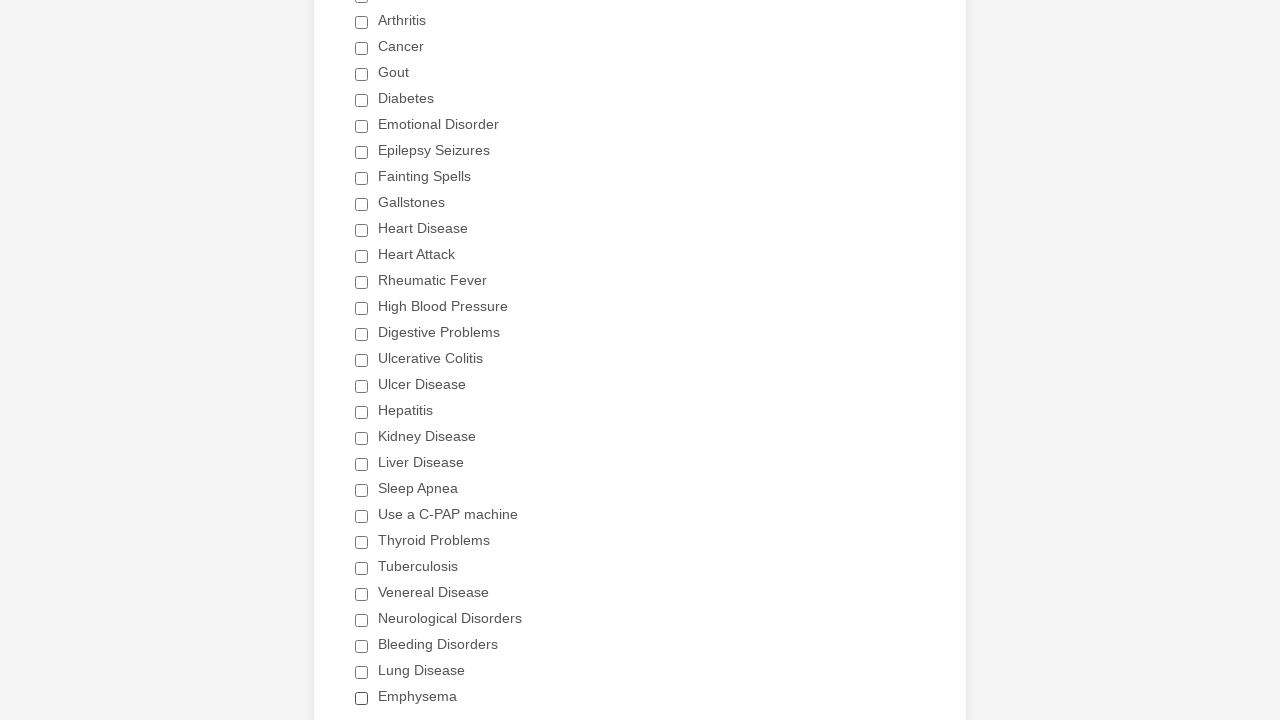

Located the 'Heart Attack' checkbox
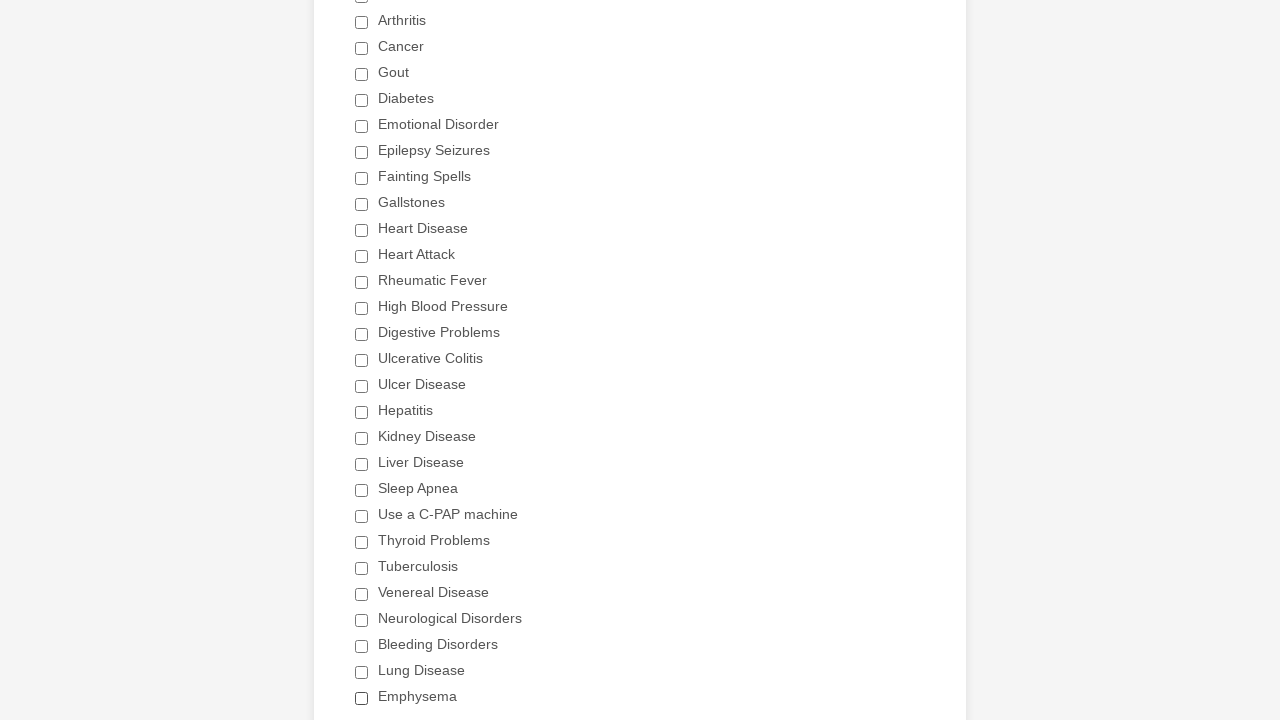

Clicked the 'Heart Attack' checkbox to select it at (362, 256) on input[type='checkbox'][value='Heart Attack']
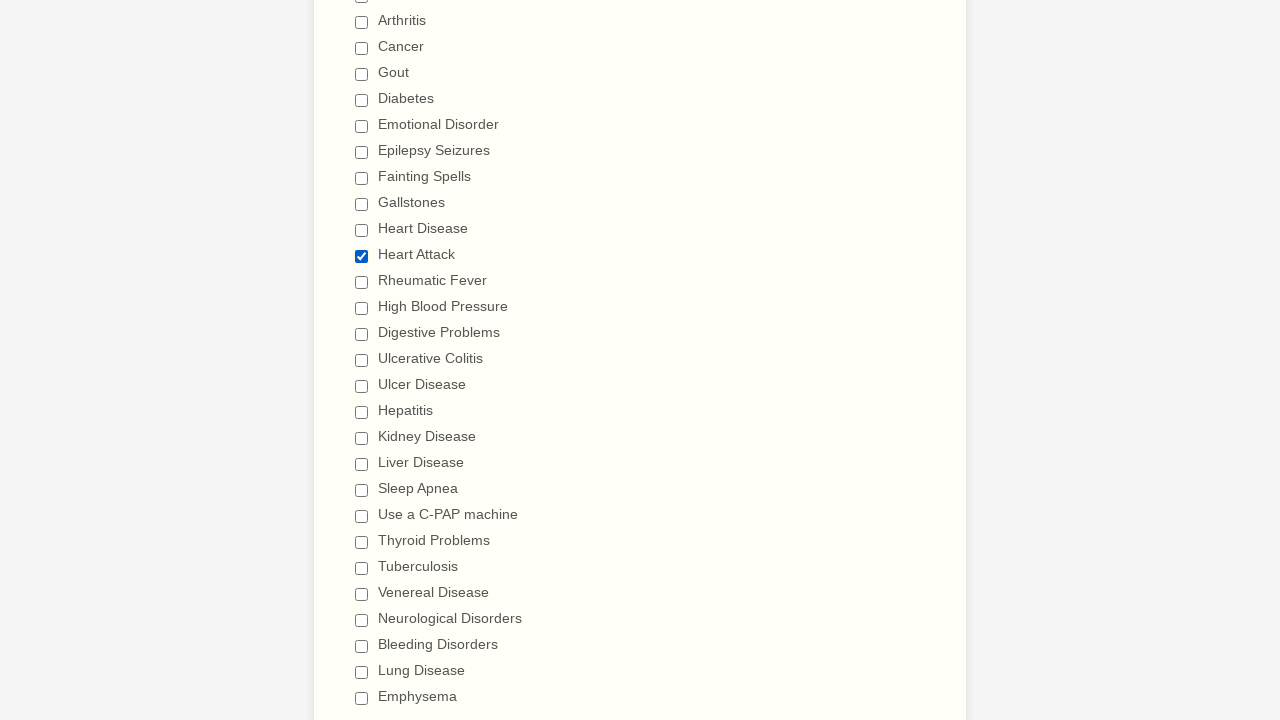

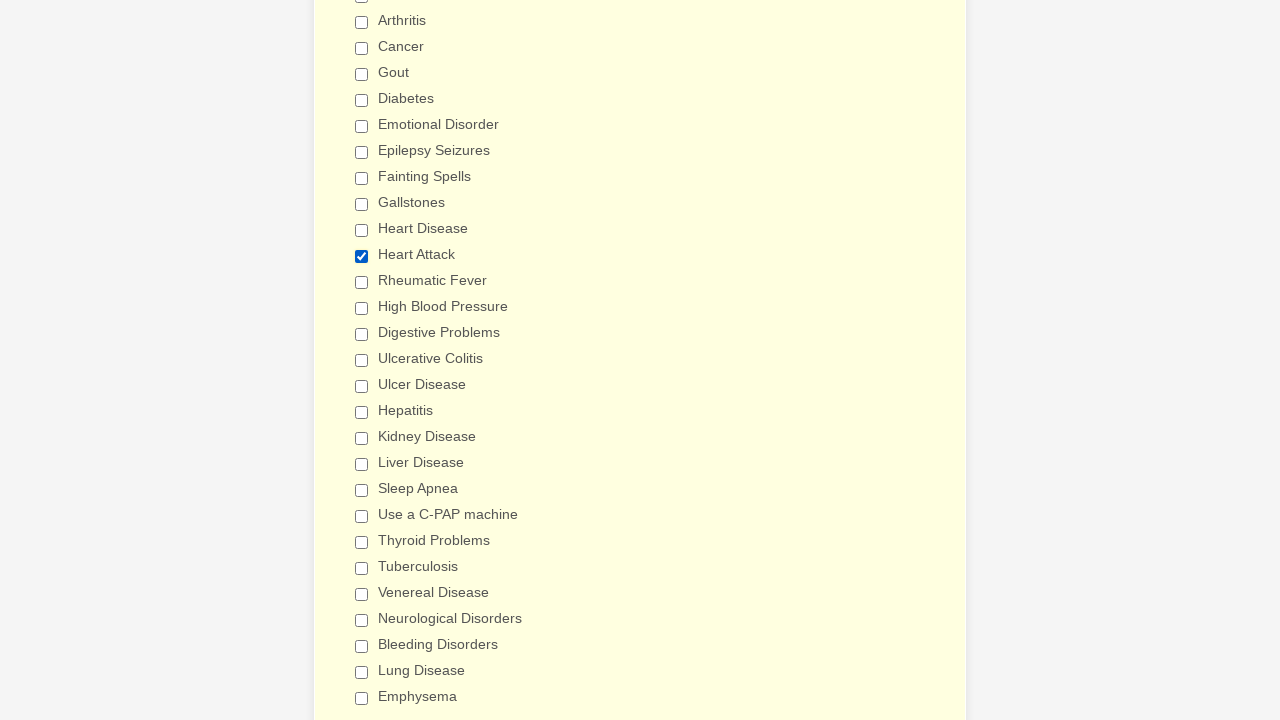